Navigates to an automation practice page and verifies that footer links are present and accessible

Starting URL: https://rahulshettyacademy.com/AutomationPractice/

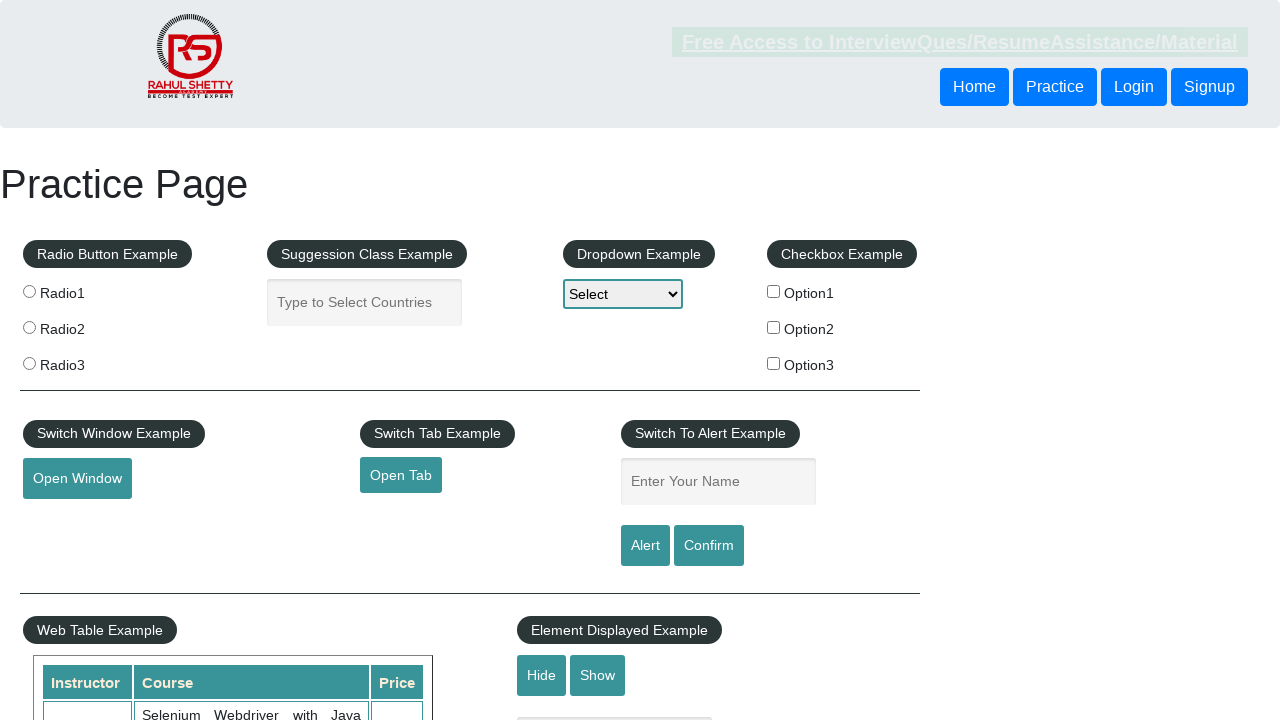

Waited for footer links to load
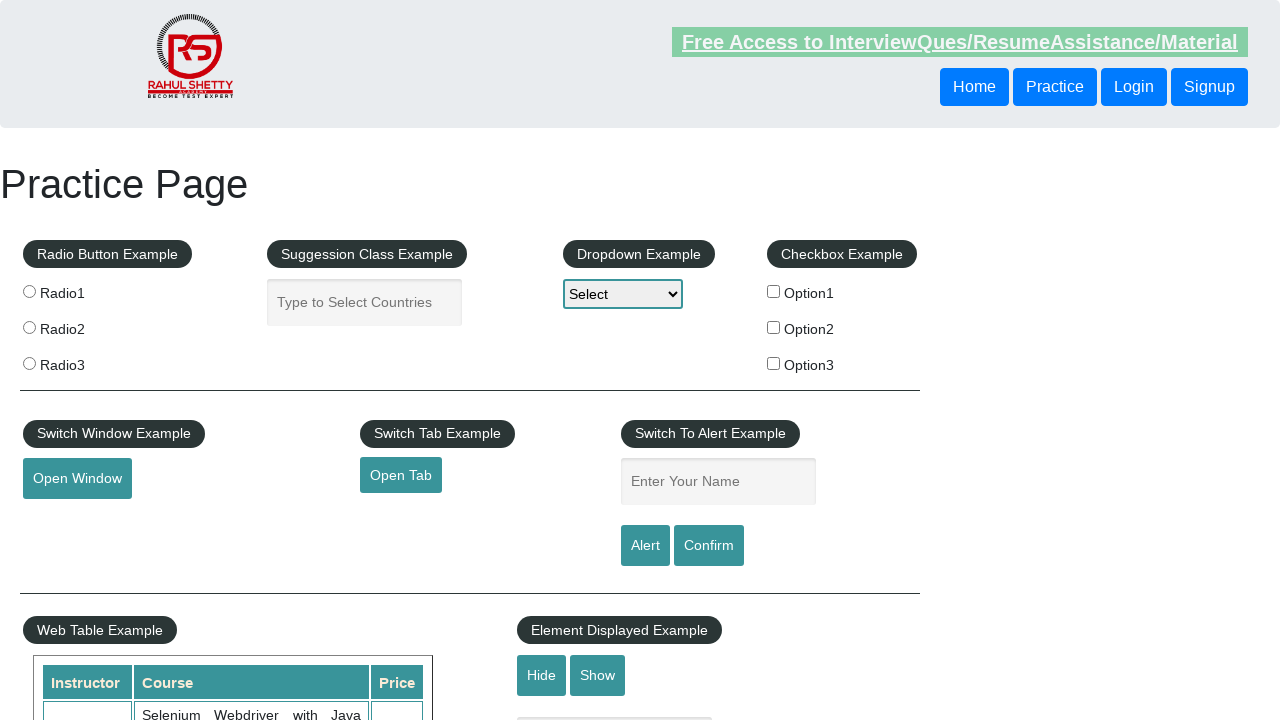

Retrieved all footer links from the page
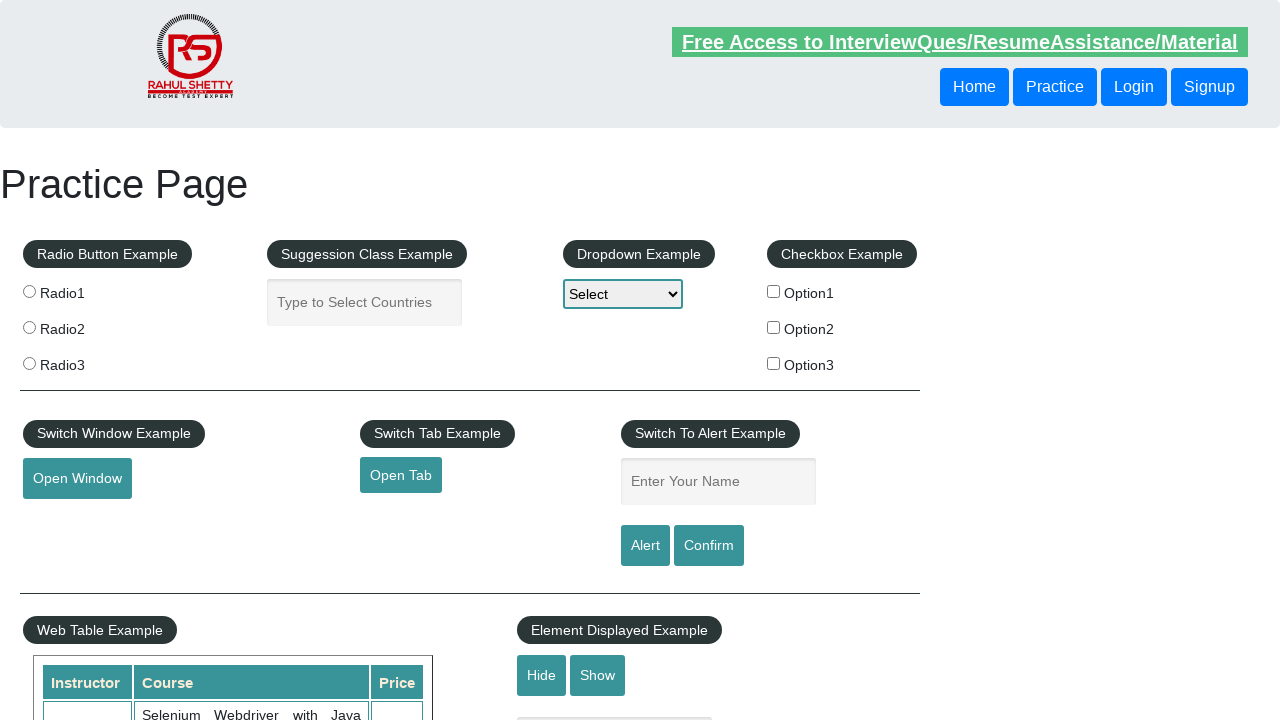

Clicked a footer link to verify it is interactive at (157, 482) on li[class='gf-li'] a >> nth=0
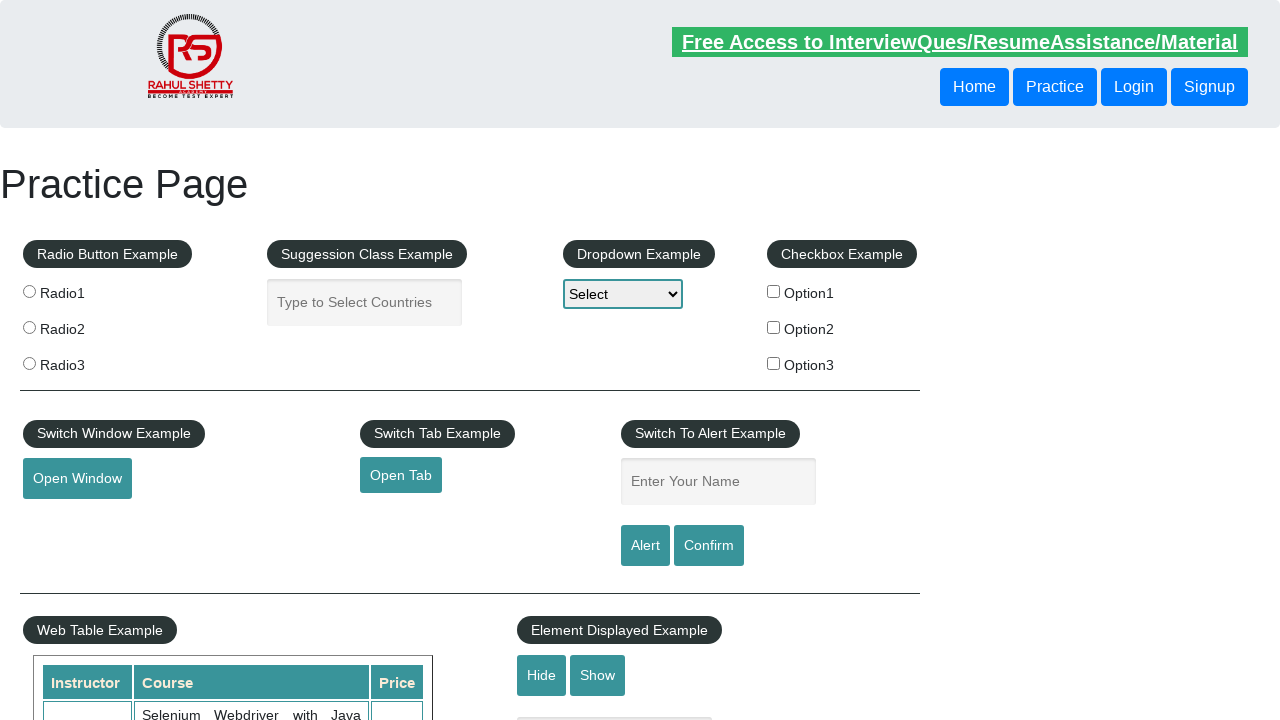

Navigated back to the automation practice page
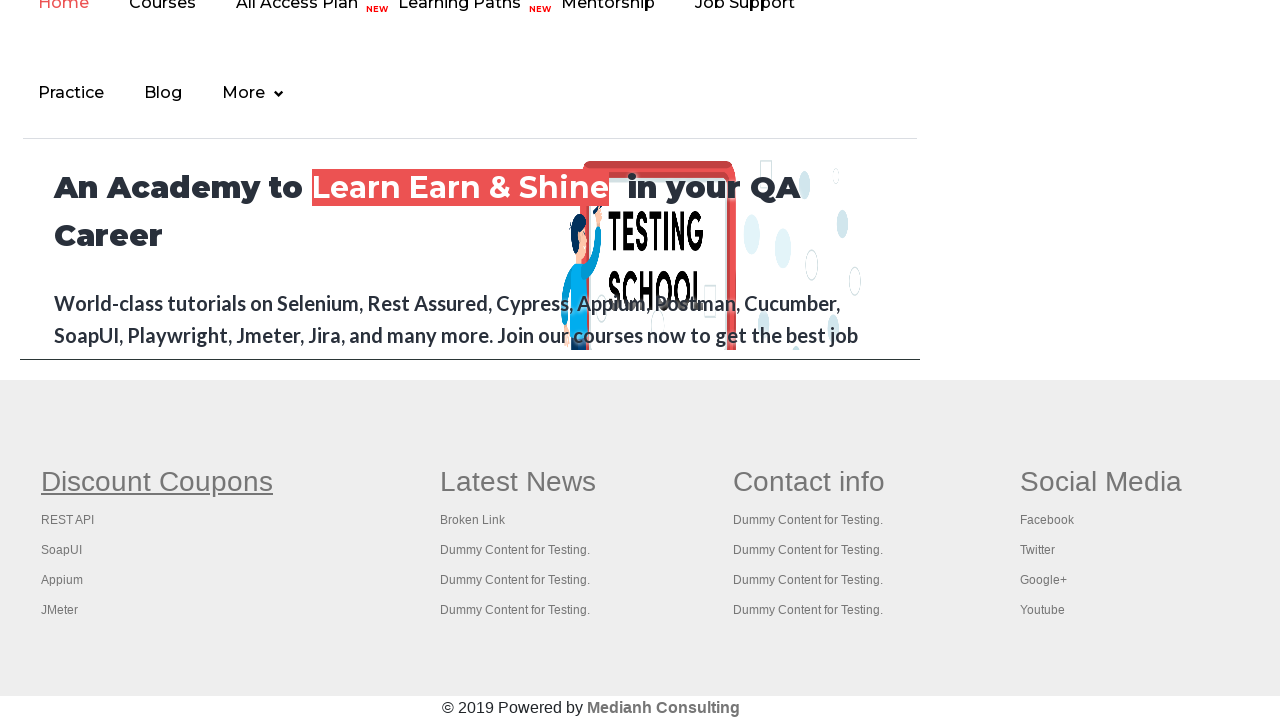

Waited for footer links to reload after navigation
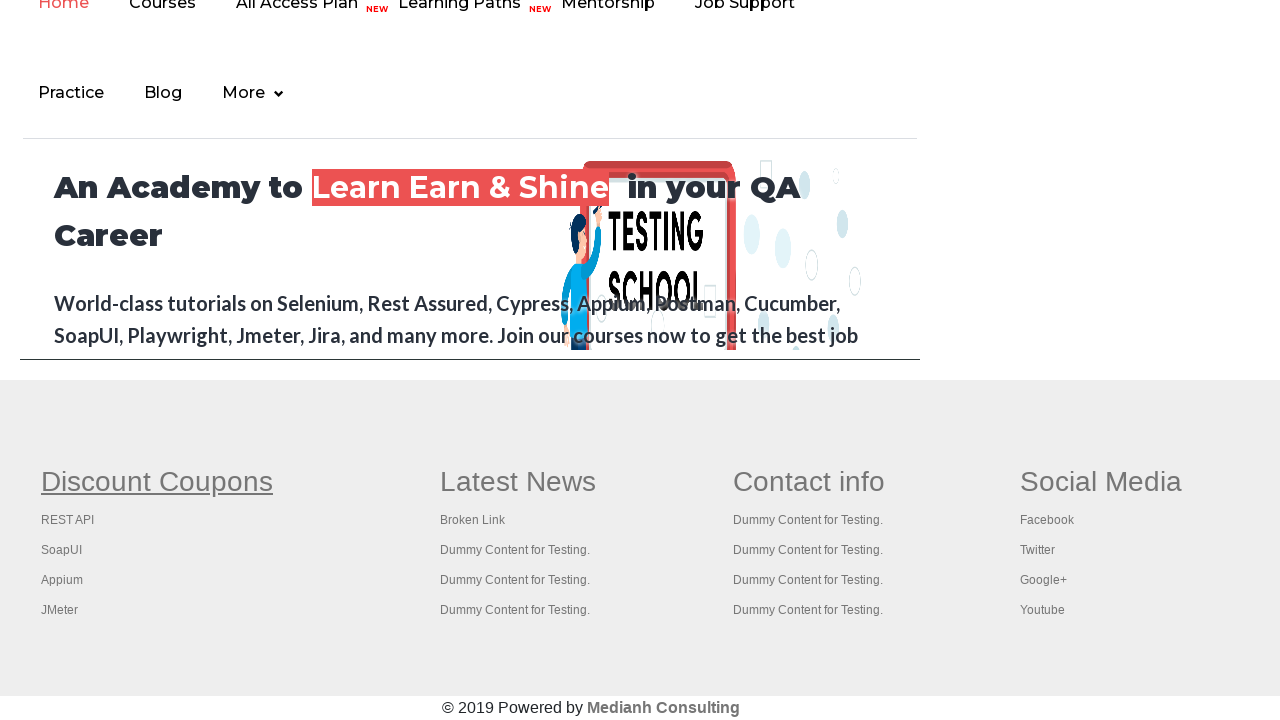

Clicked a footer link to verify it is interactive at (68, 520) on li[class='gf-li'] a >> nth=1
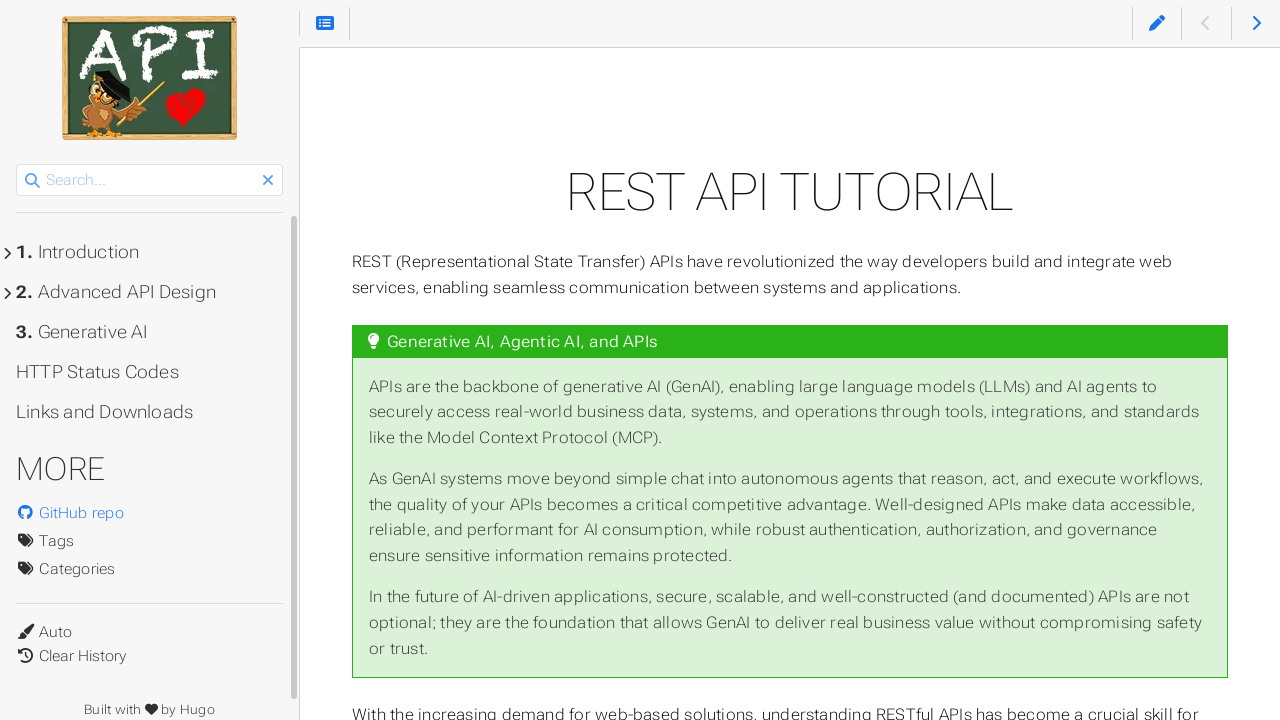

Navigated back to the automation practice page
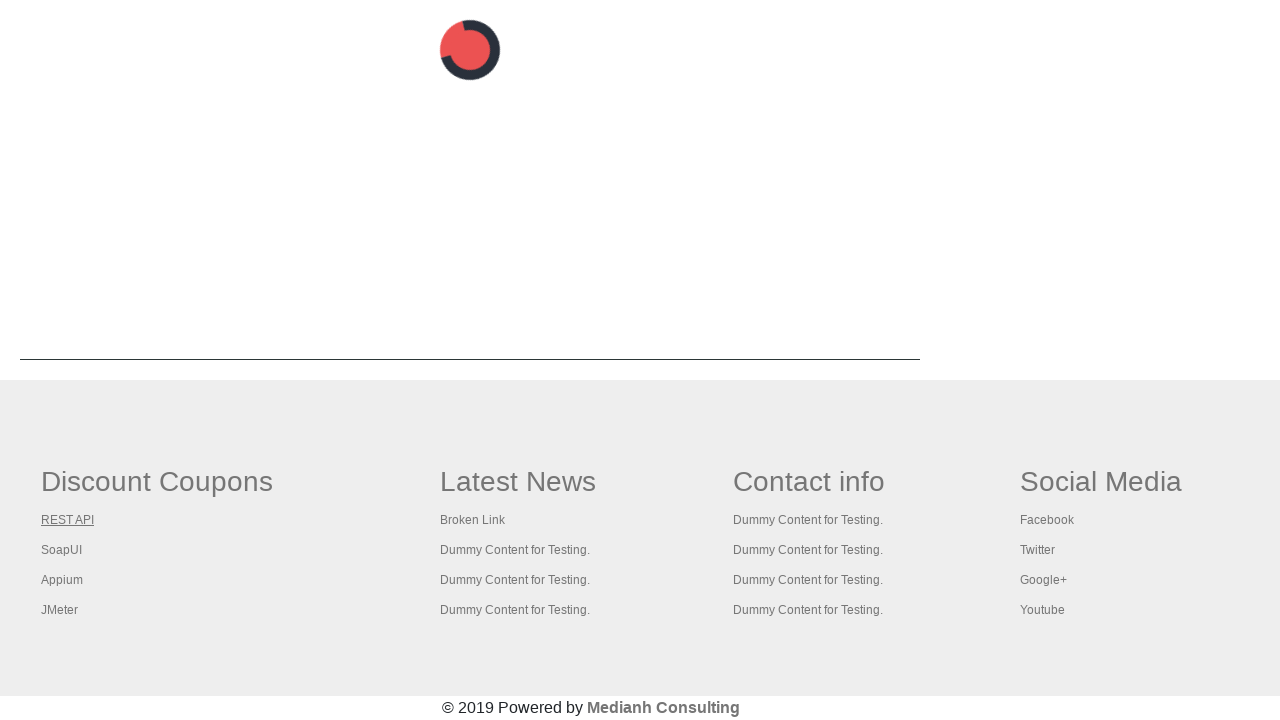

Waited for footer links to reload after navigation
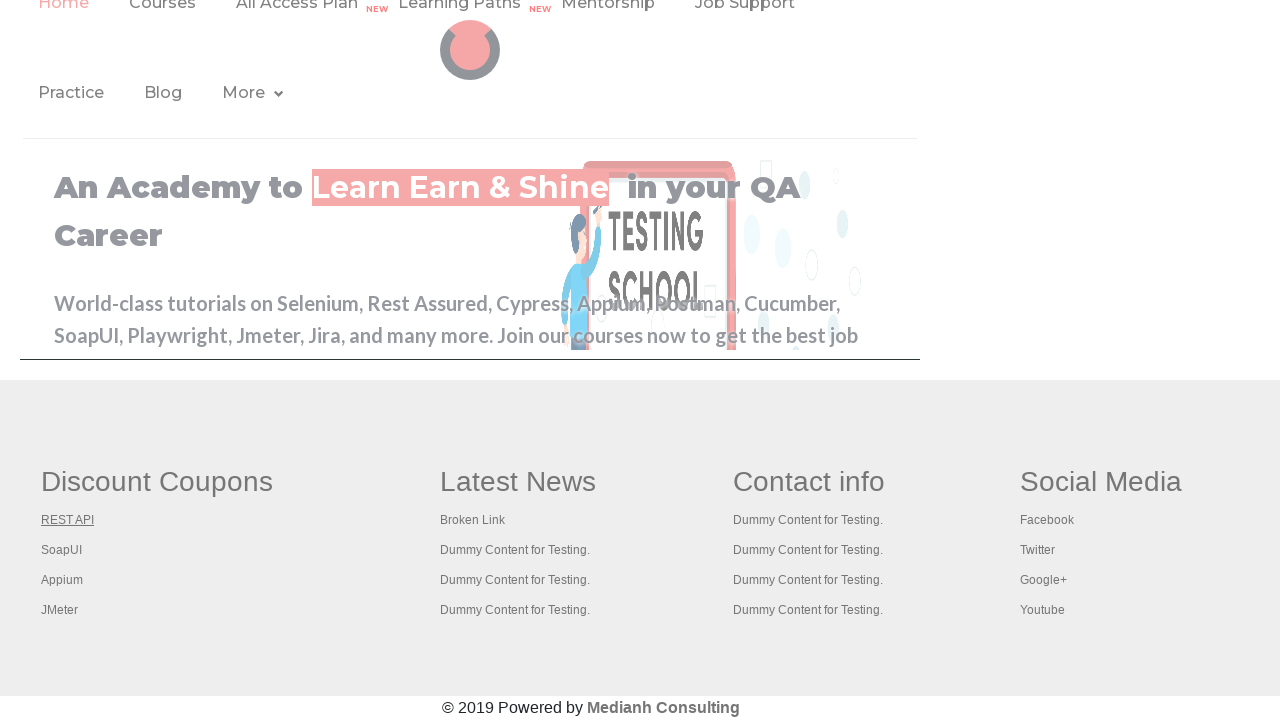

Clicked a footer link to verify it is interactive at (62, 550) on li[class='gf-li'] a >> nth=2
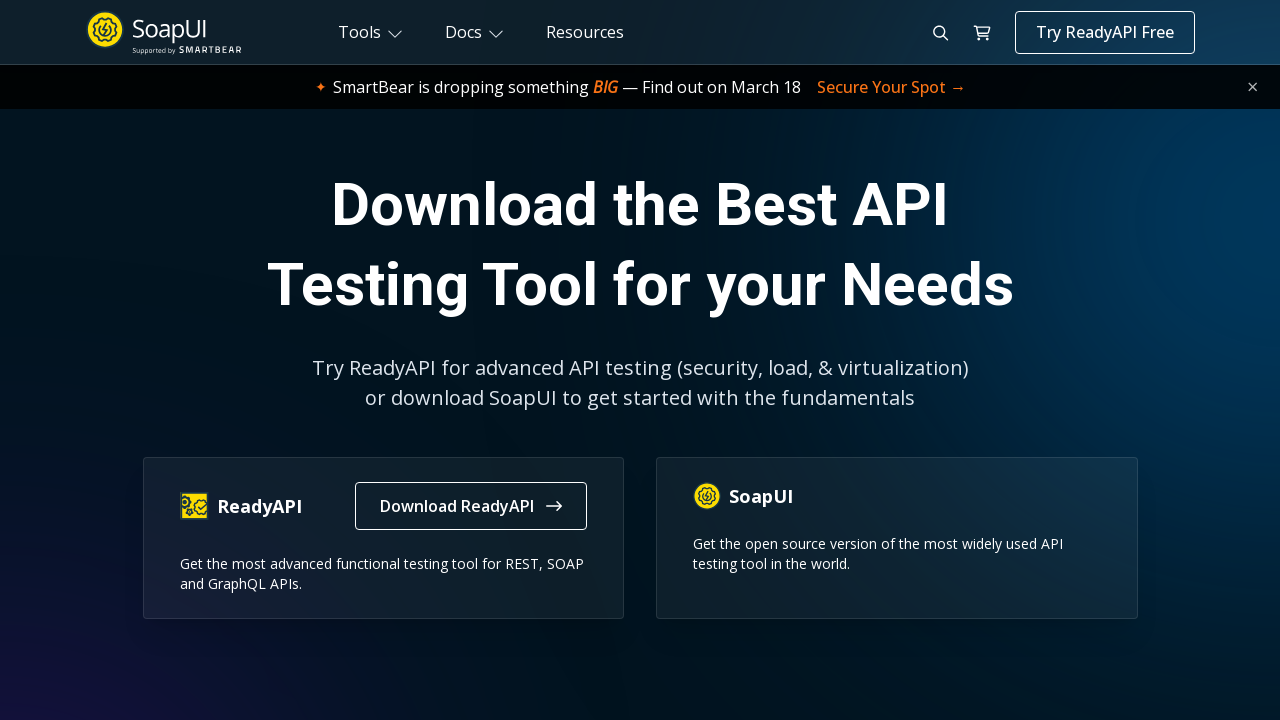

Navigated back to the automation practice page
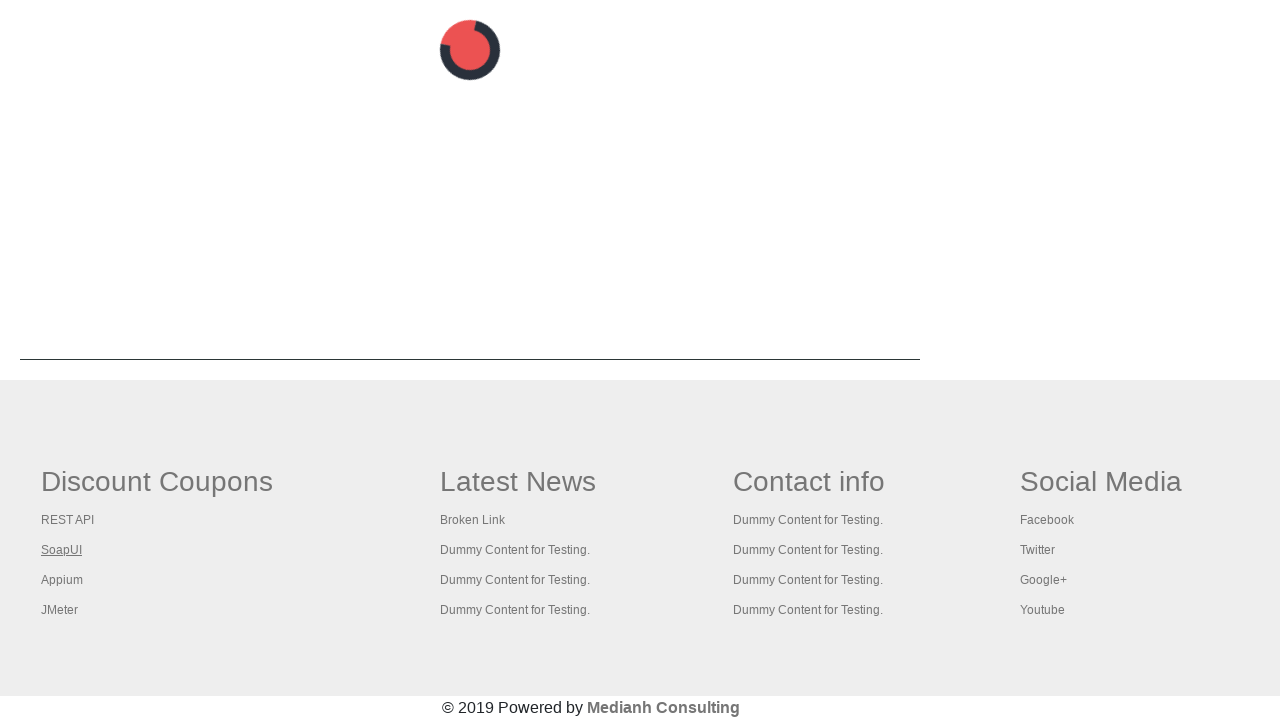

Waited for footer links to reload after navigation
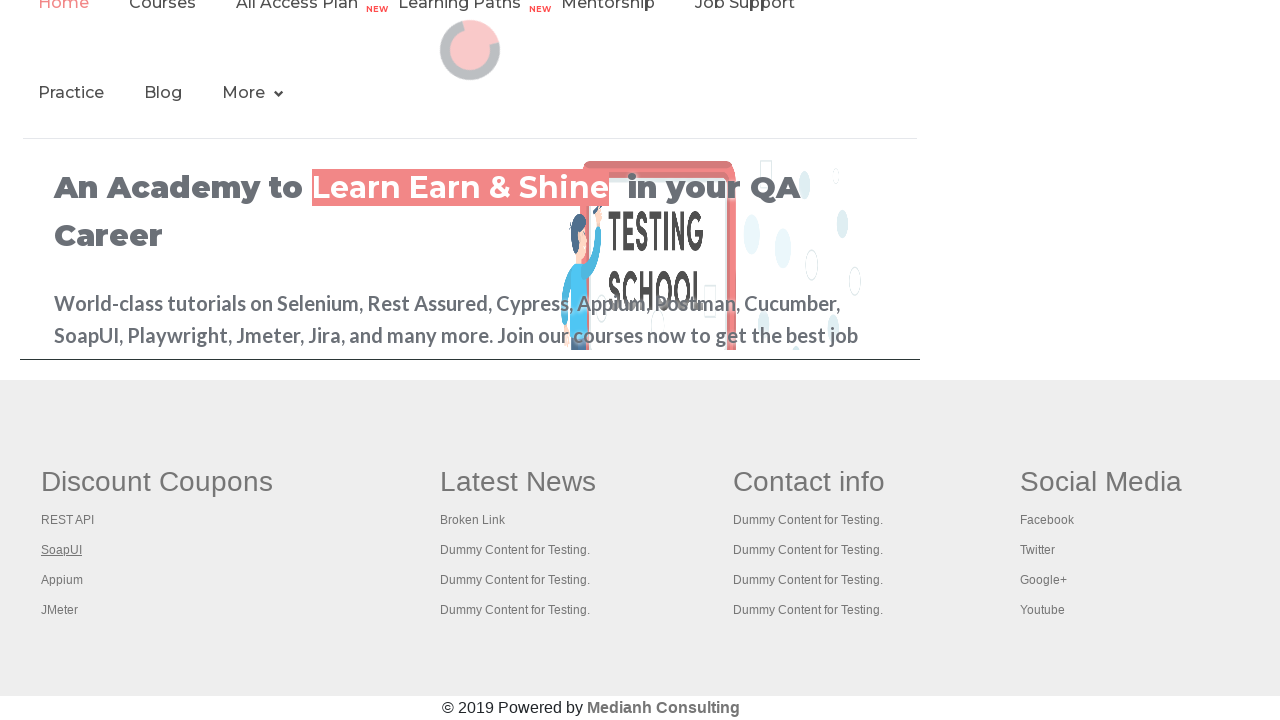

Clicked a footer link to verify it is interactive at (62, 580) on li[class='gf-li'] a >> nth=3
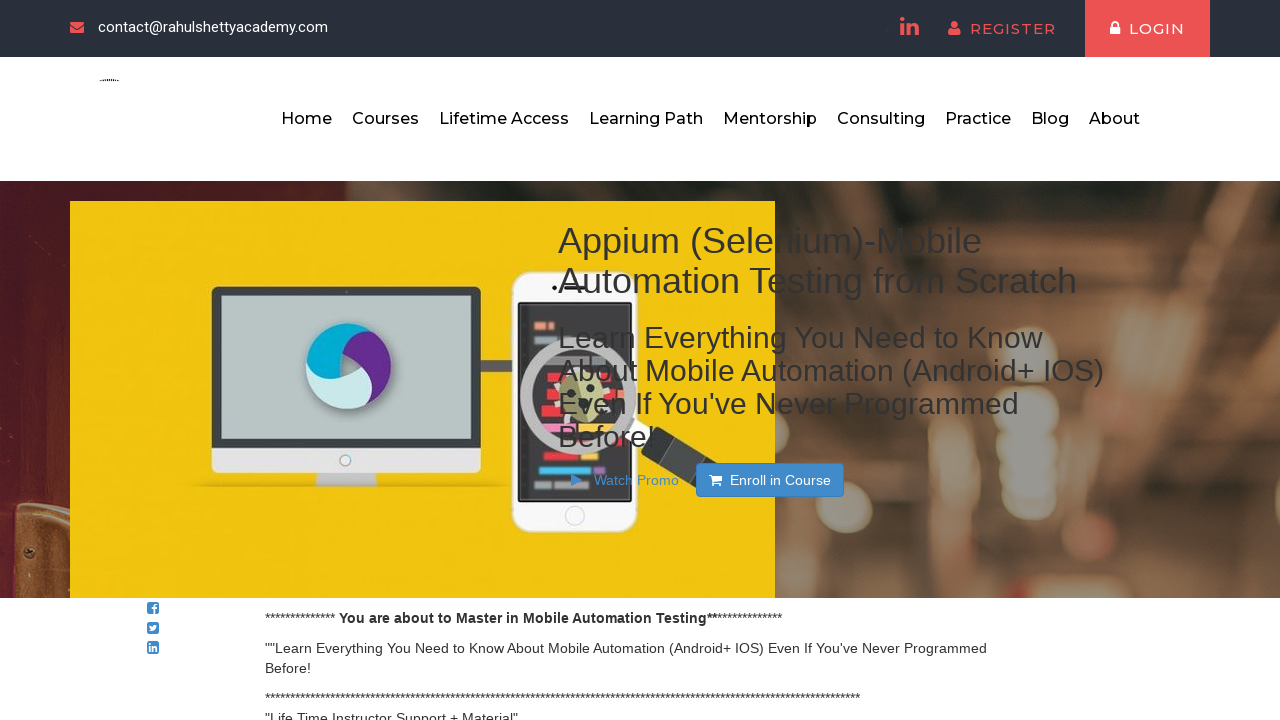

Navigated back to the automation practice page
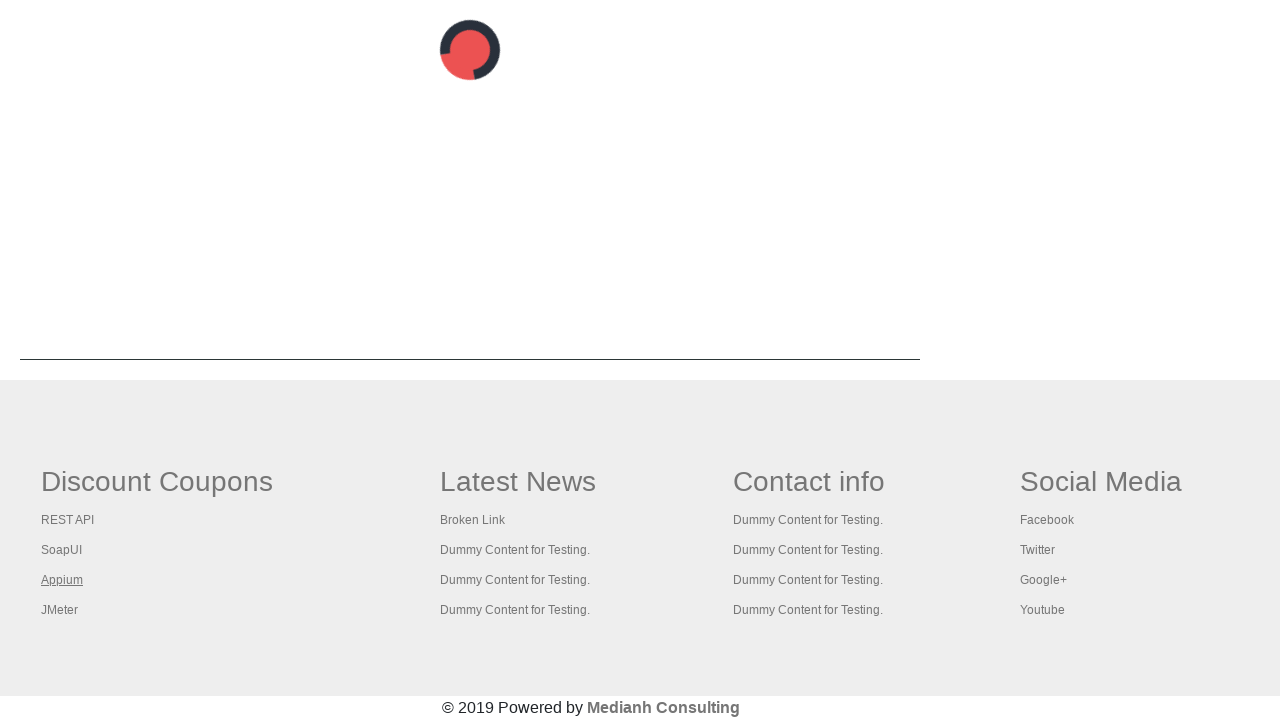

Waited for footer links to reload after navigation
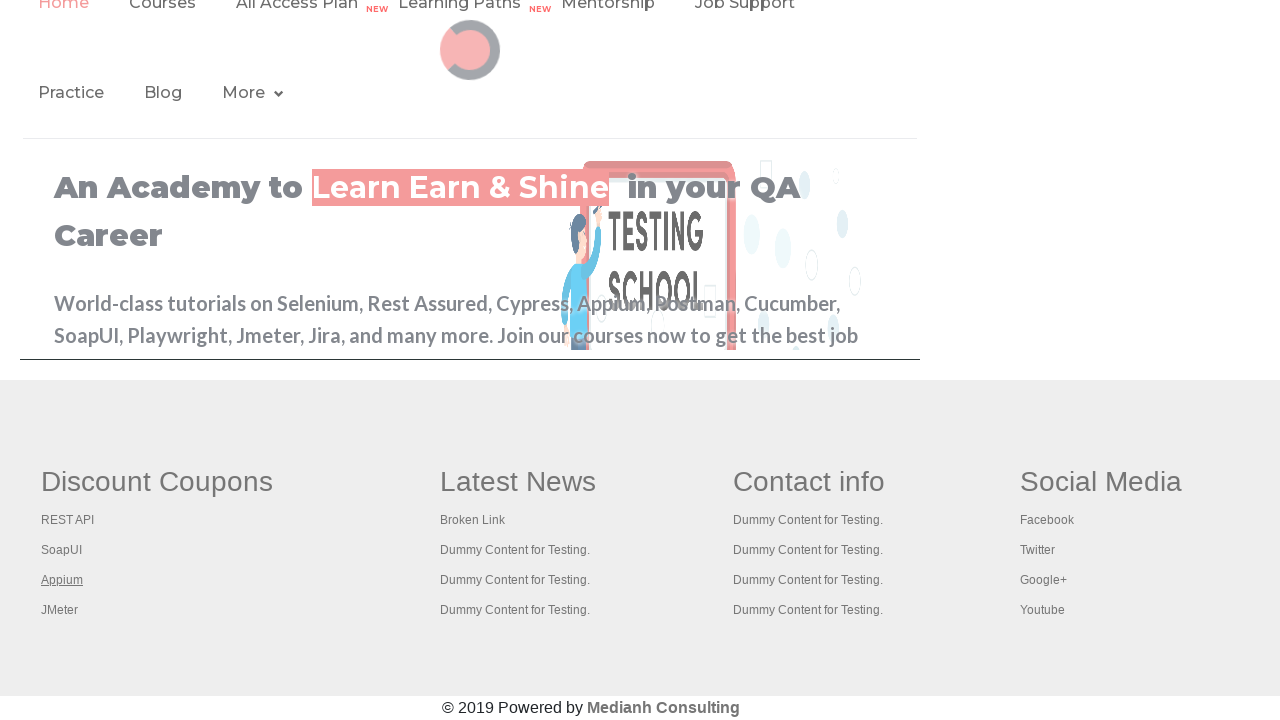

Clicked a footer link to verify it is interactive at (60, 610) on li[class='gf-li'] a >> nth=4
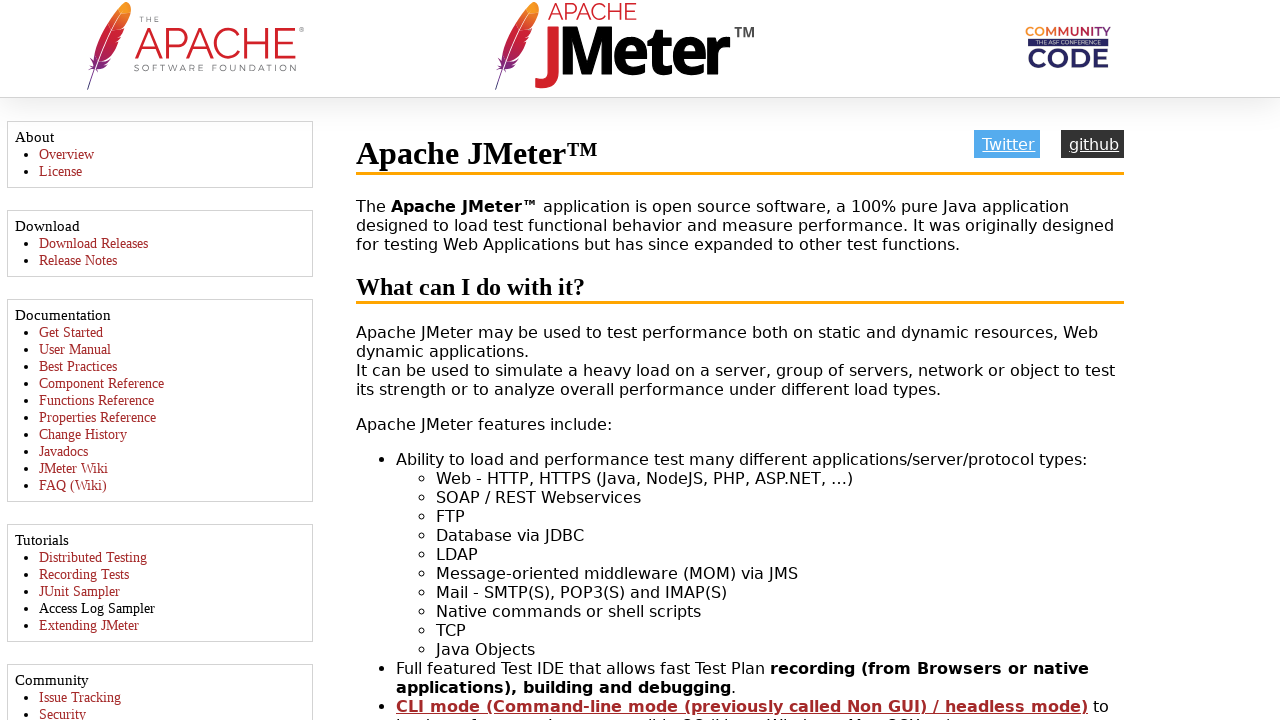

Navigated back to the automation practice page
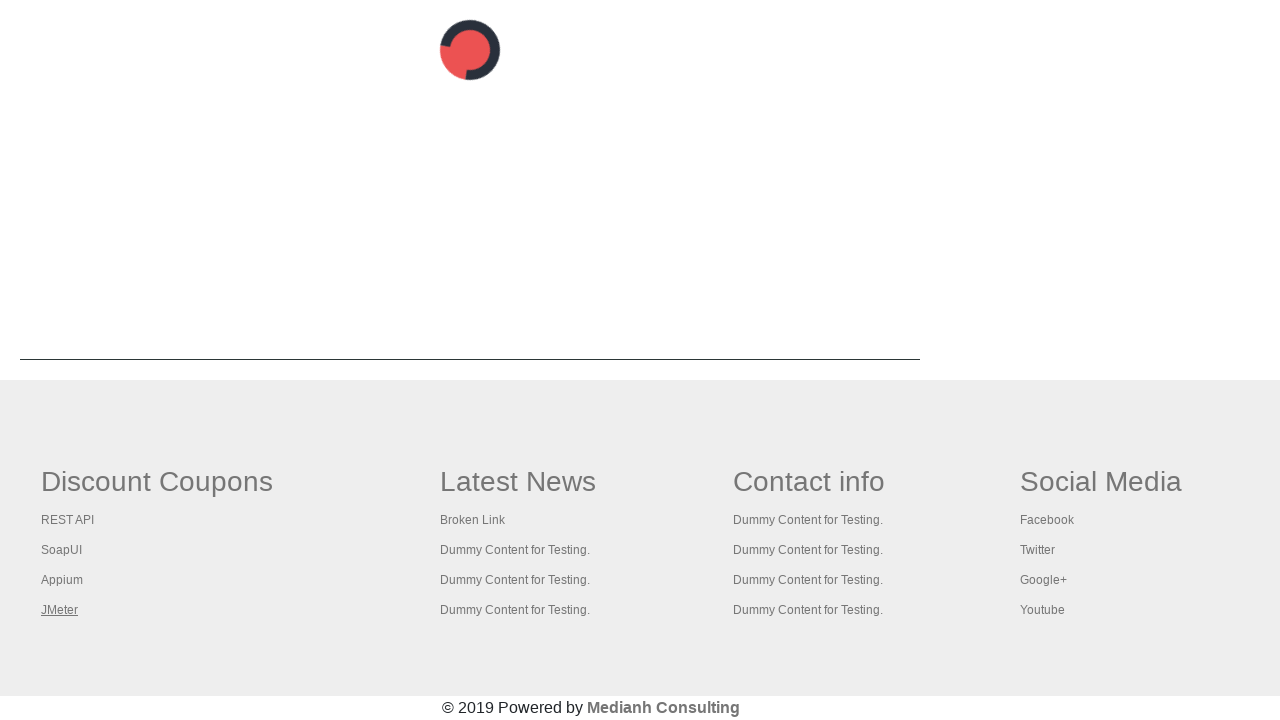

Waited for footer links to reload after navigation
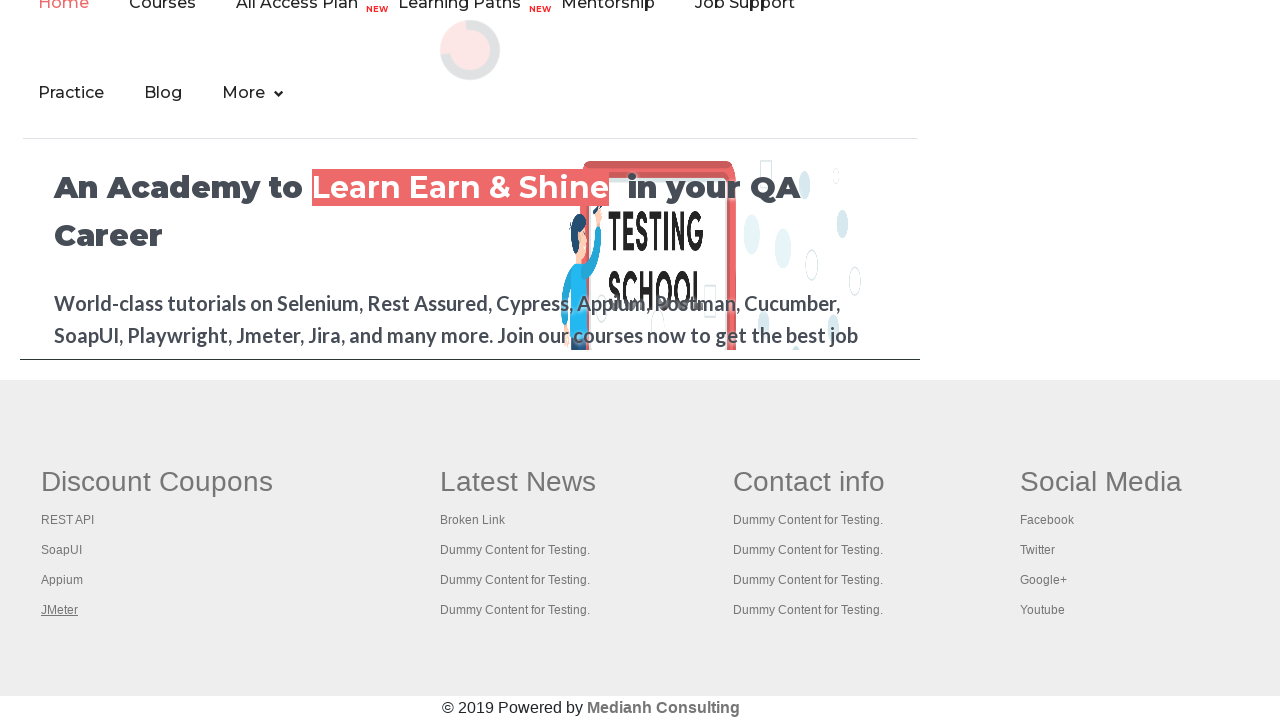

Clicked a footer link to verify it is interactive at (518, 482) on li[class='gf-li'] a >> nth=5
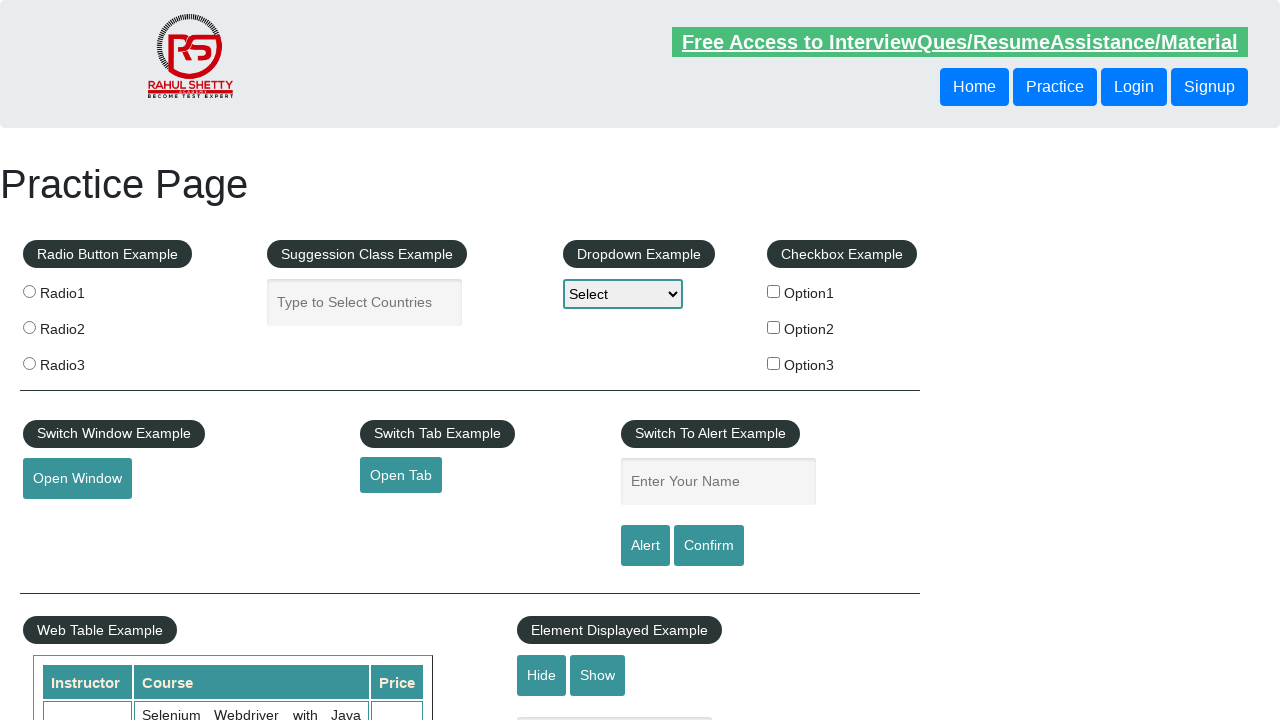

Navigated back to the automation practice page
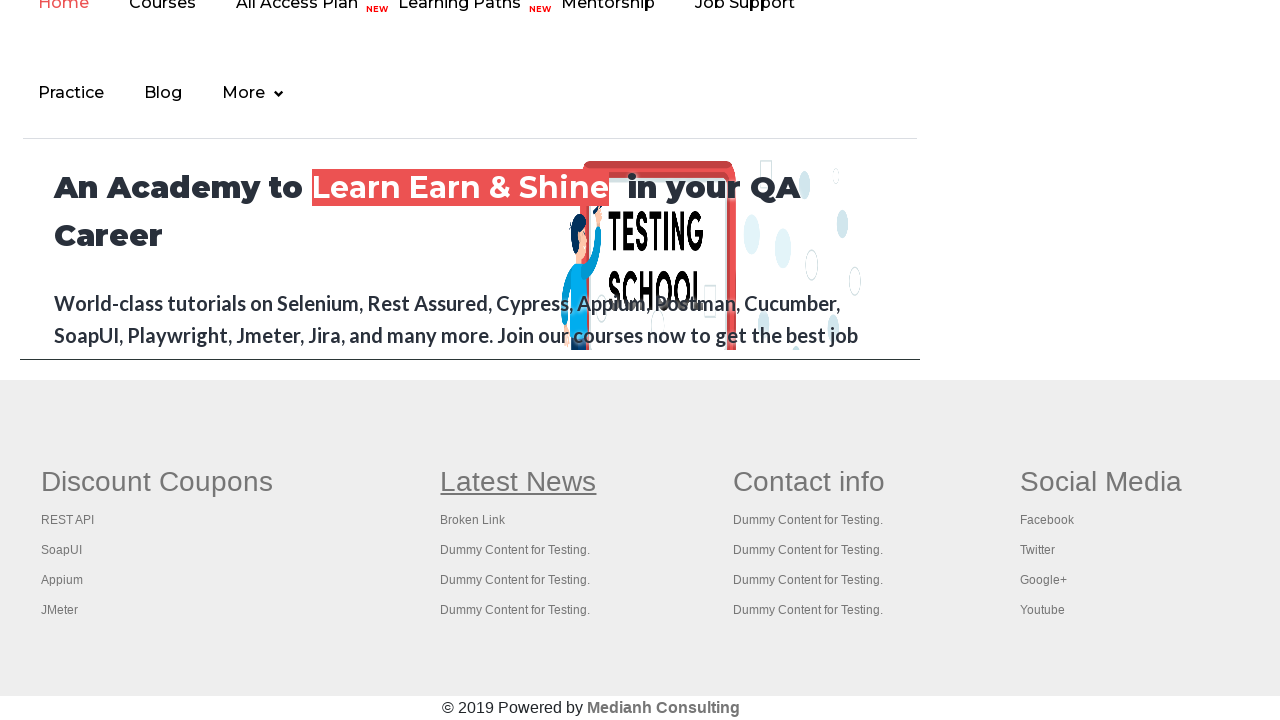

Waited for footer links to reload after navigation
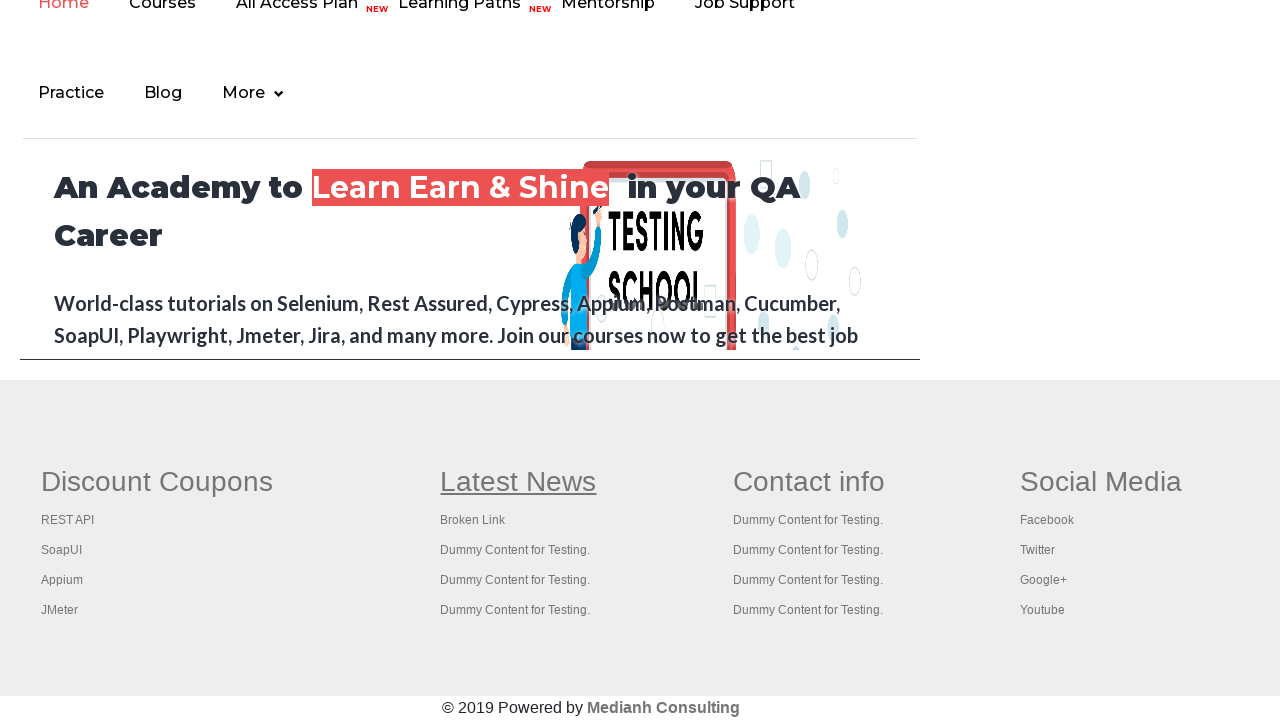

Clicked a footer link to verify it is interactive at (473, 520) on li[class='gf-li'] a >> nth=6
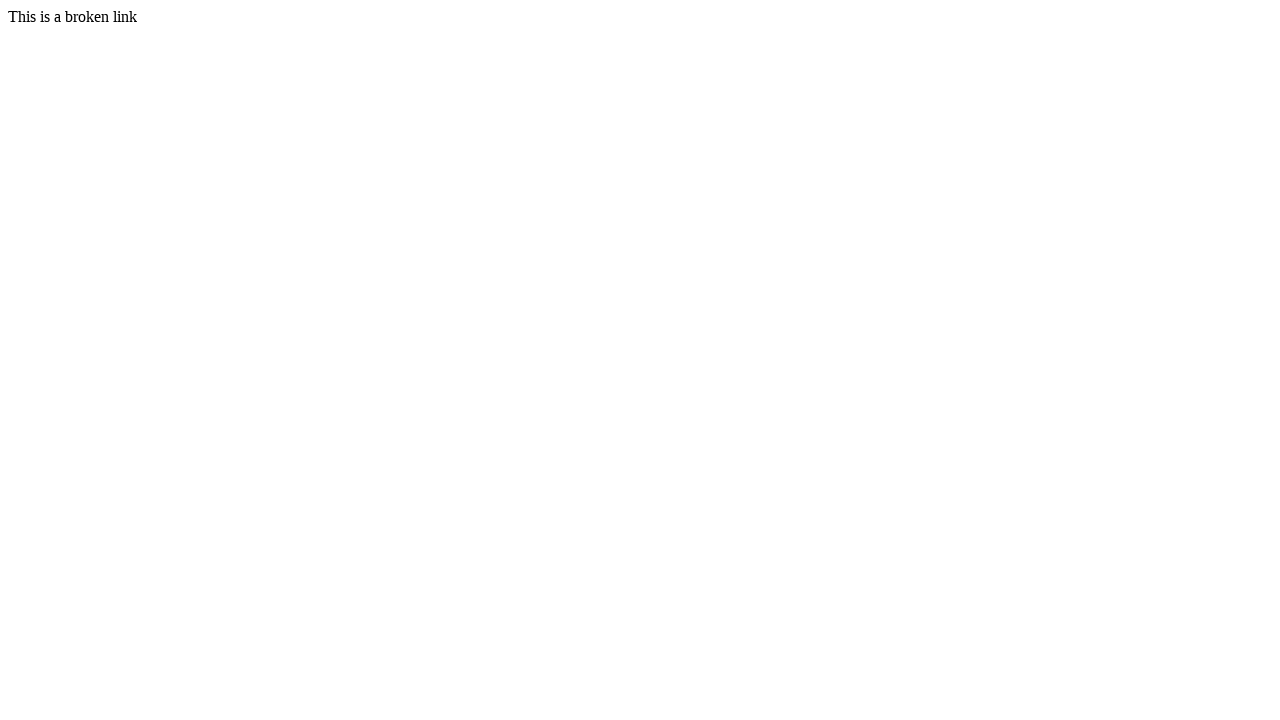

Navigated back to the automation practice page
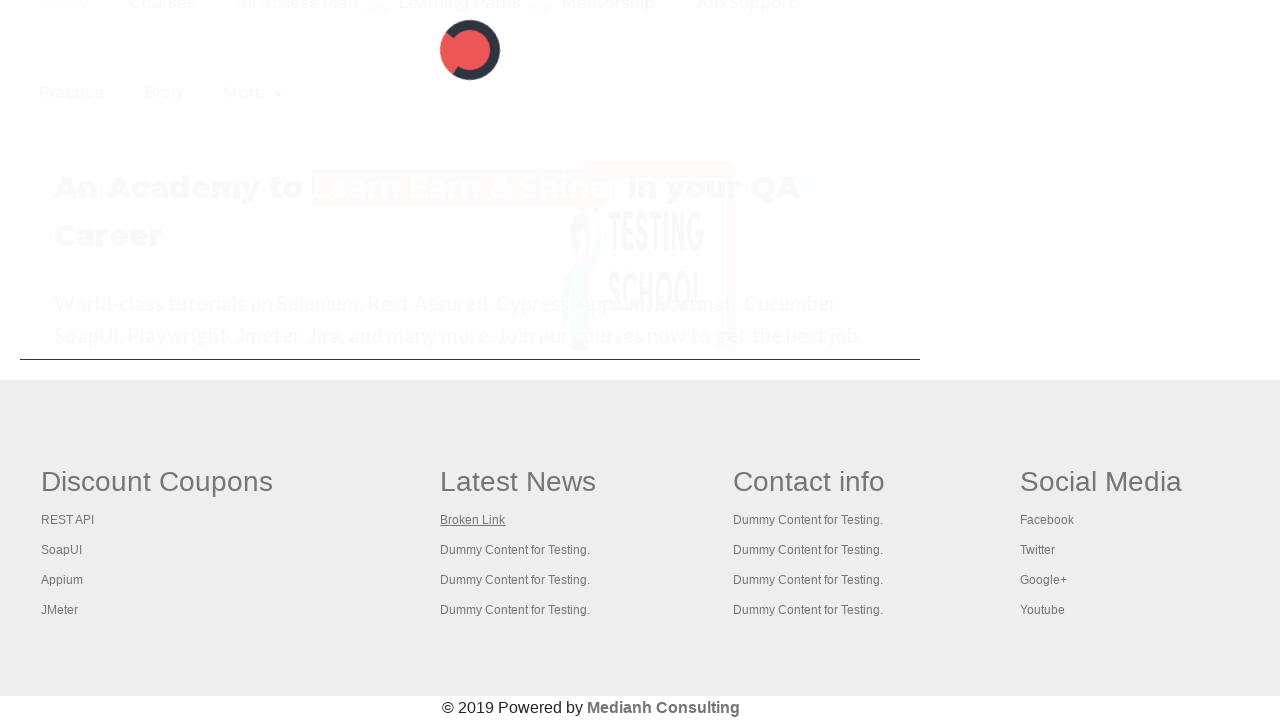

Waited for footer links to reload after navigation
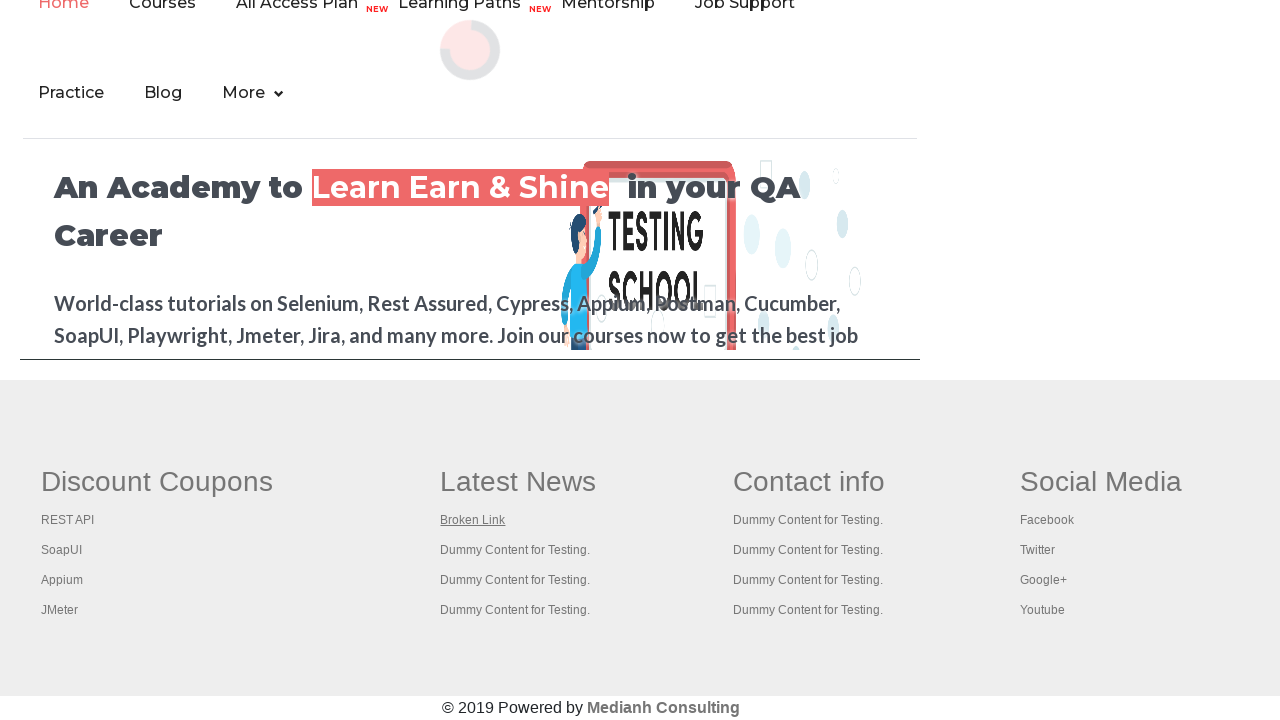

Clicked a footer link to verify it is interactive at (515, 550) on li[class='gf-li'] a >> nth=7
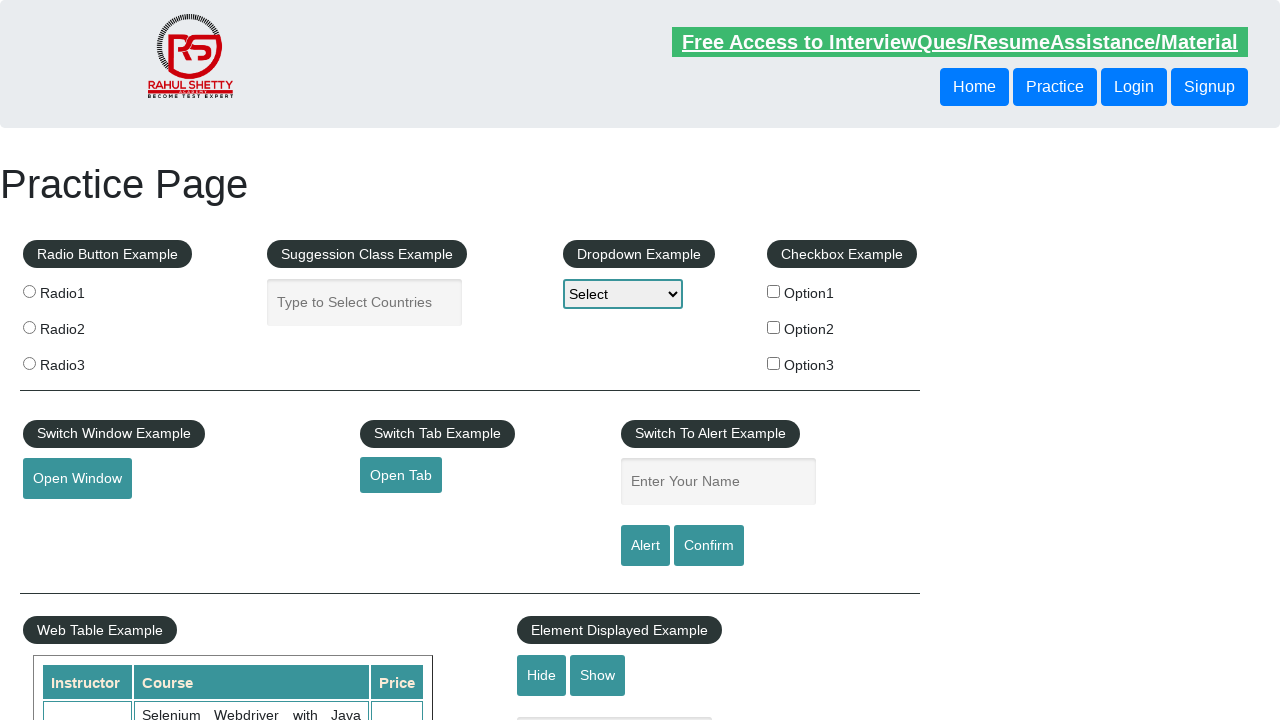

Navigated back to the automation practice page
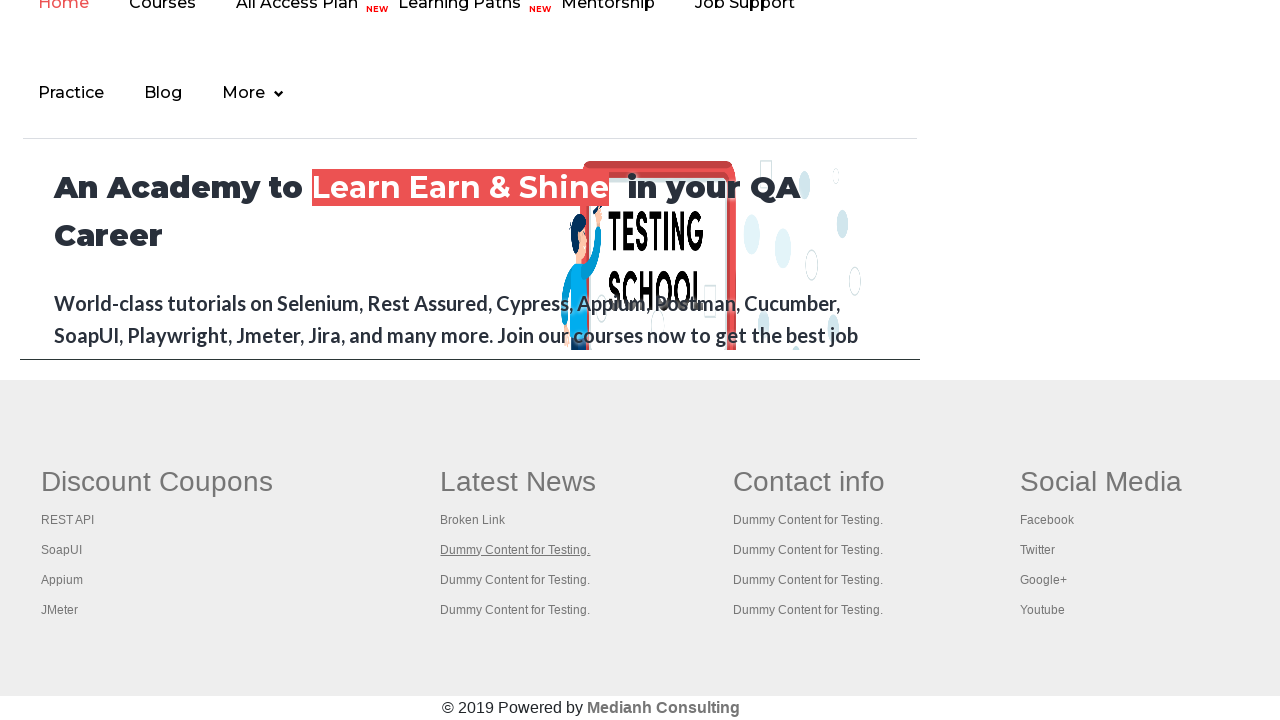

Waited for footer links to reload after navigation
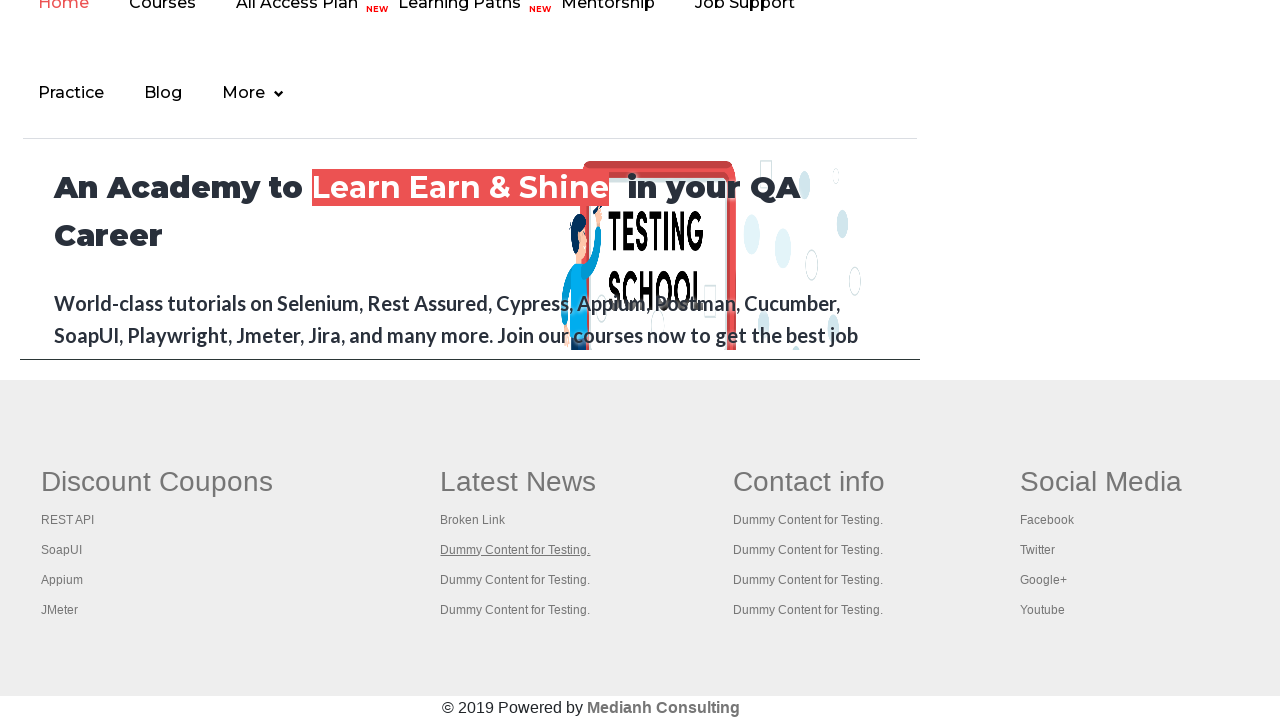

Clicked a footer link to verify it is interactive at (515, 580) on li[class='gf-li'] a >> nth=8
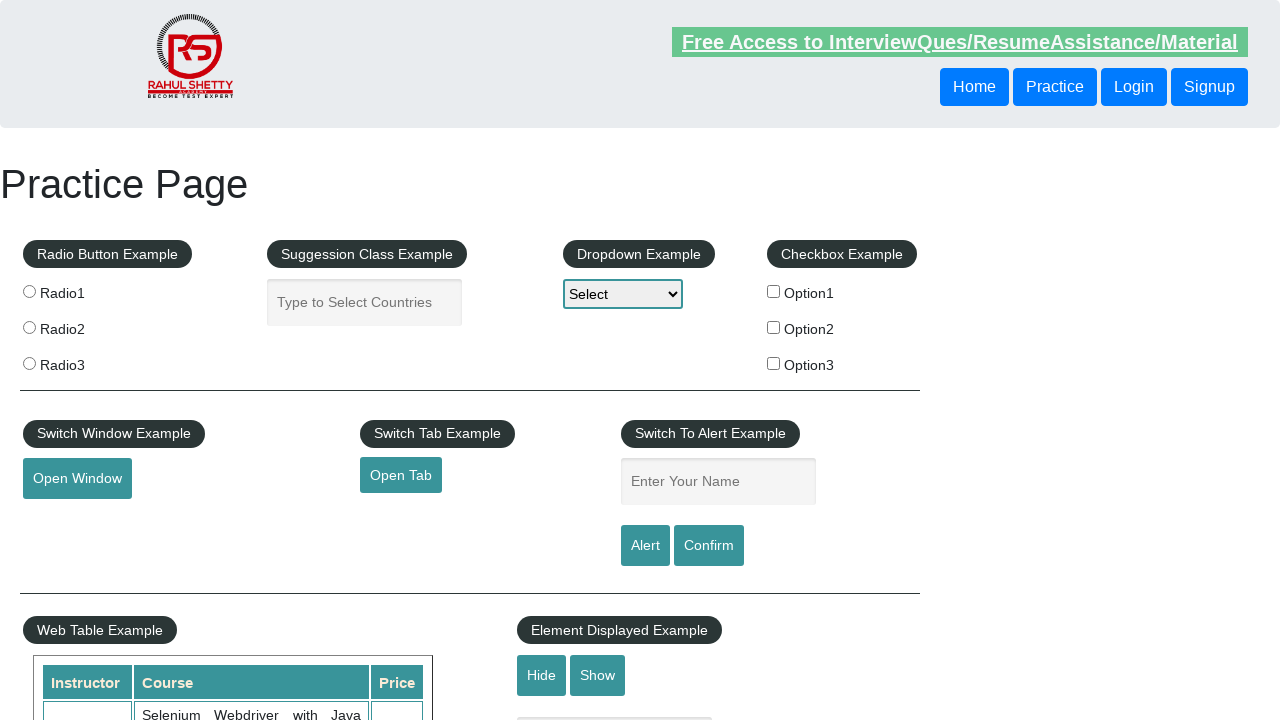

Navigated back to the automation practice page
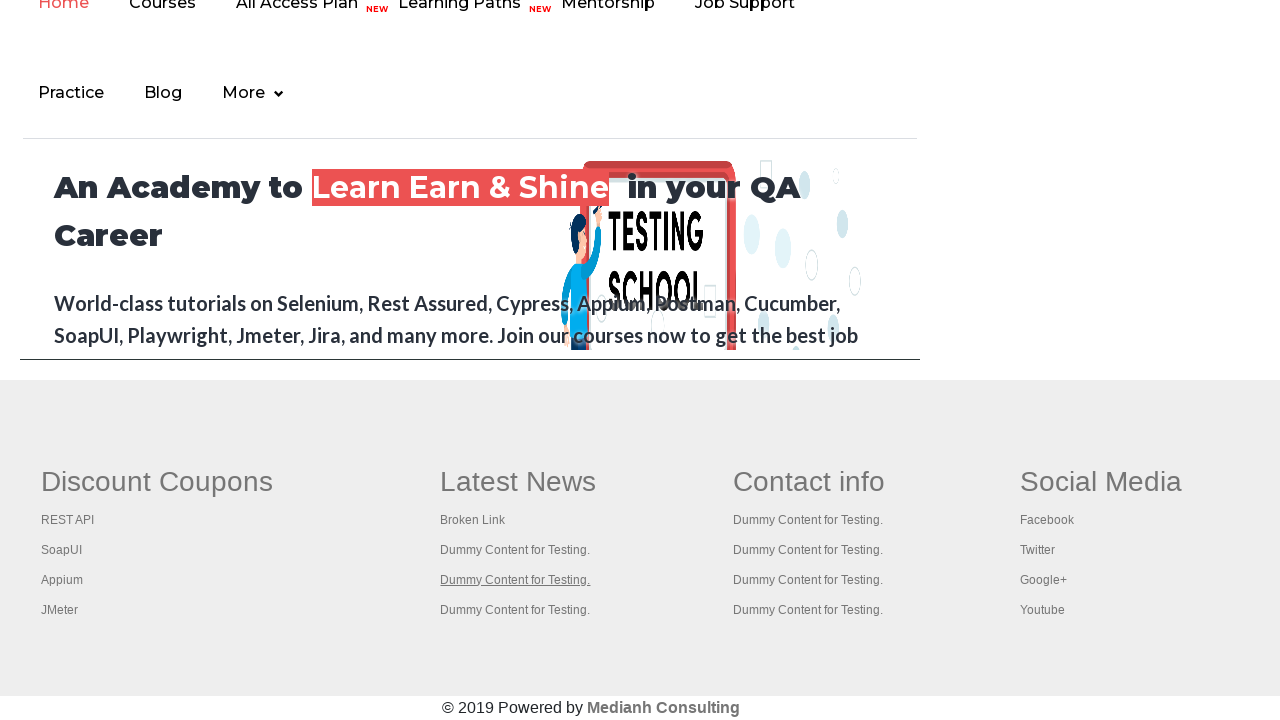

Waited for footer links to reload after navigation
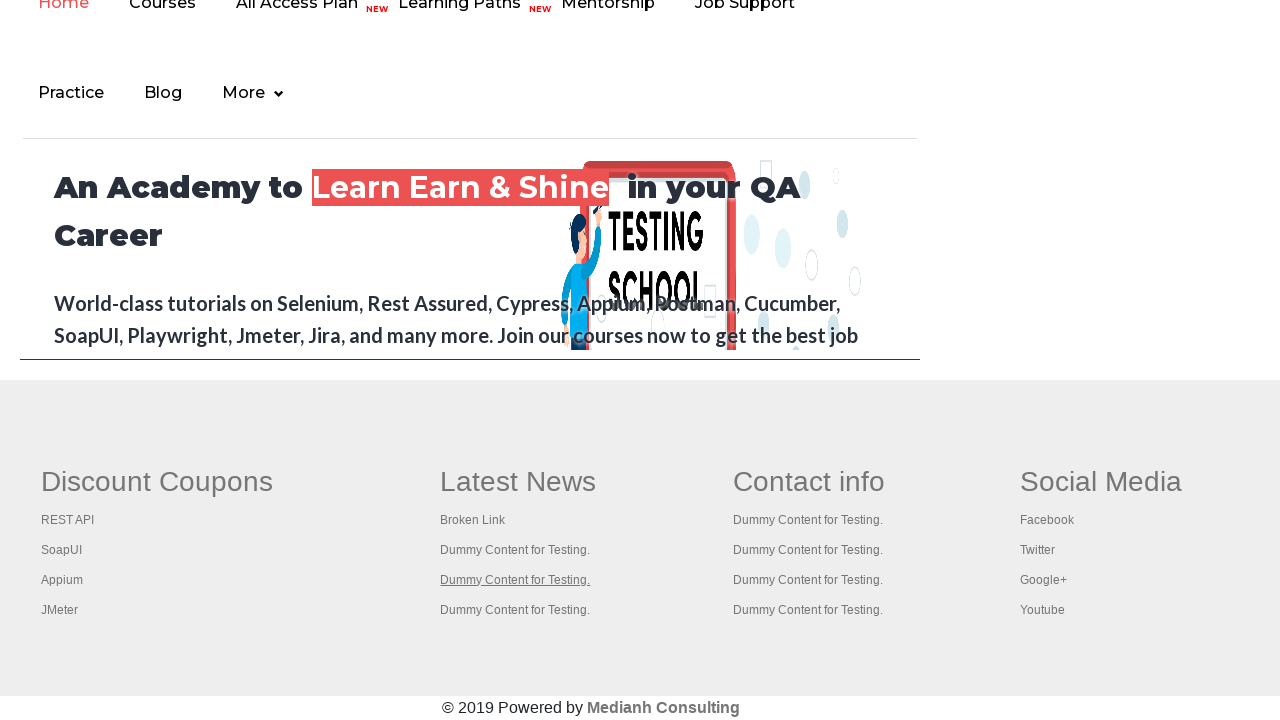

Clicked a footer link to verify it is interactive at (515, 610) on li[class='gf-li'] a >> nth=9
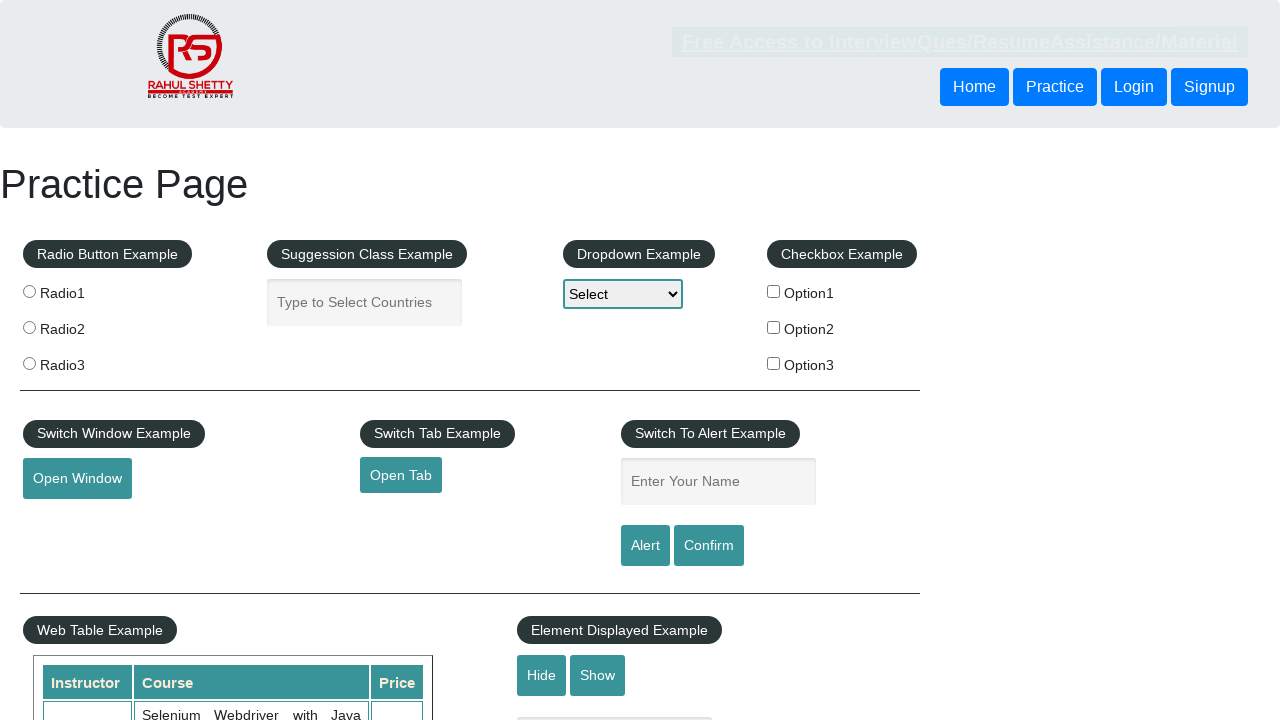

Navigated back to the automation practice page
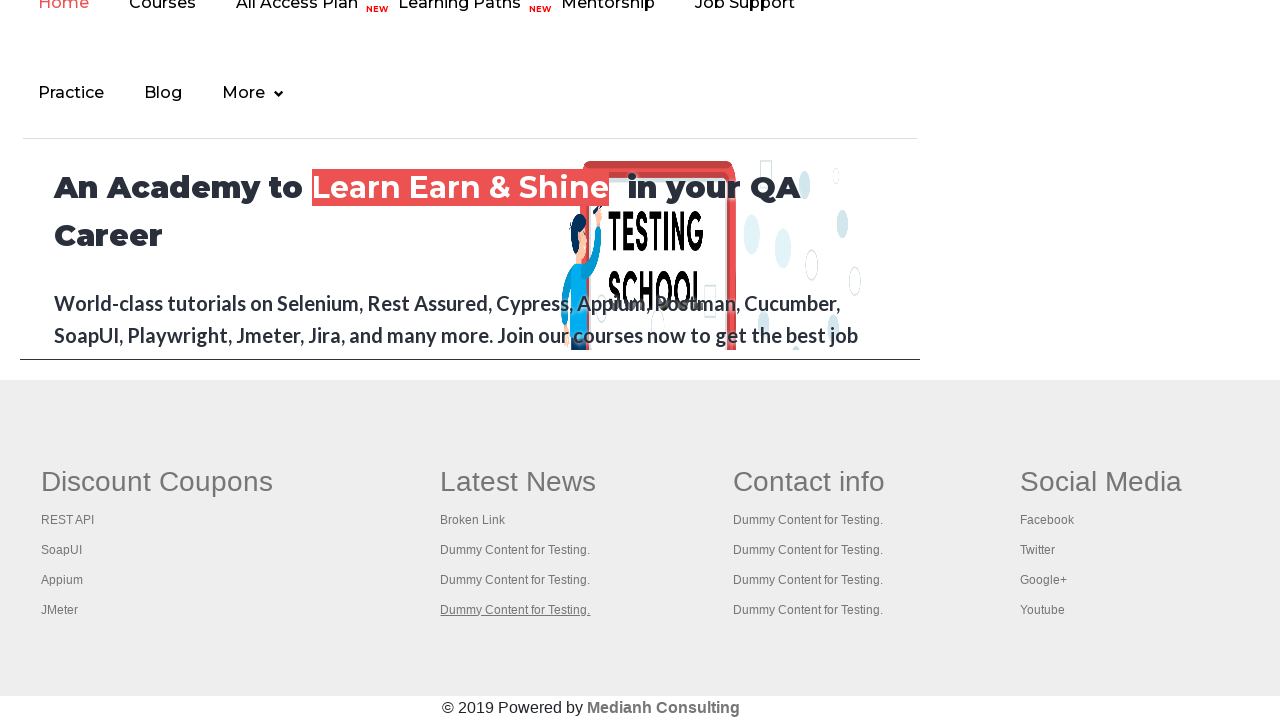

Waited for footer links to reload after navigation
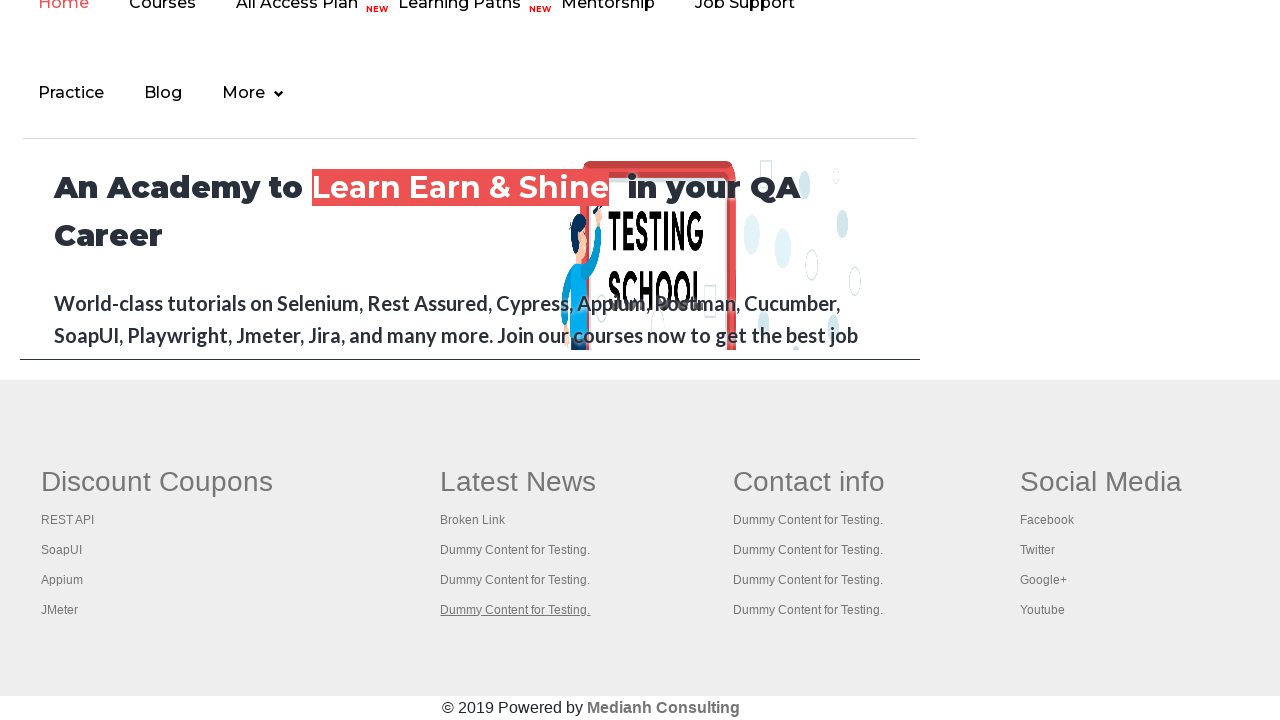

Clicked a footer link to verify it is interactive at (809, 482) on li[class='gf-li'] a >> nth=10
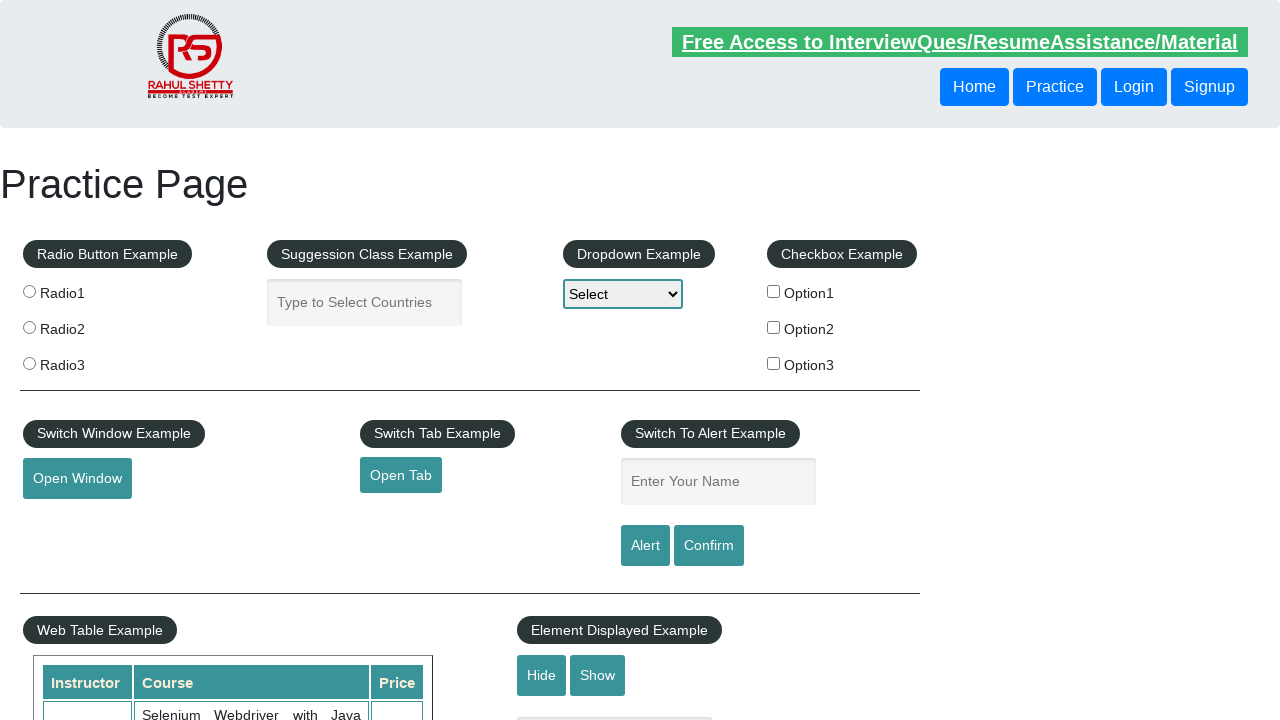

Navigated back to the automation practice page
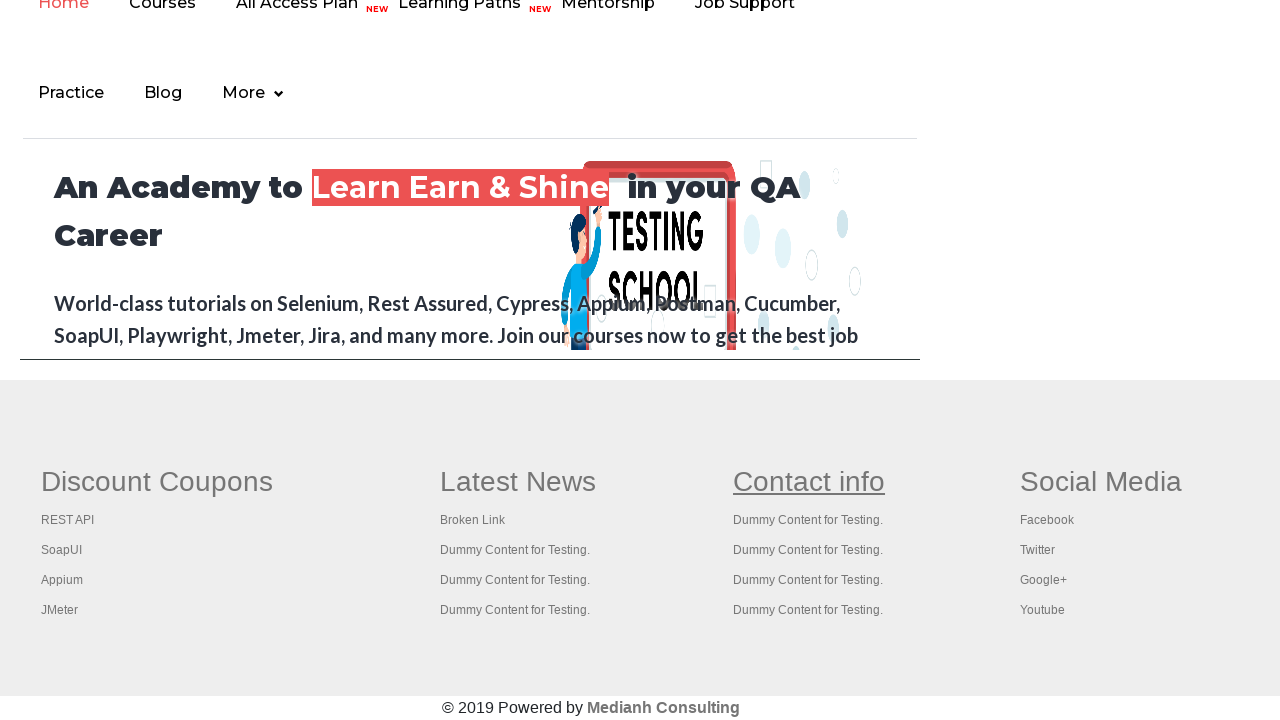

Waited for footer links to reload after navigation
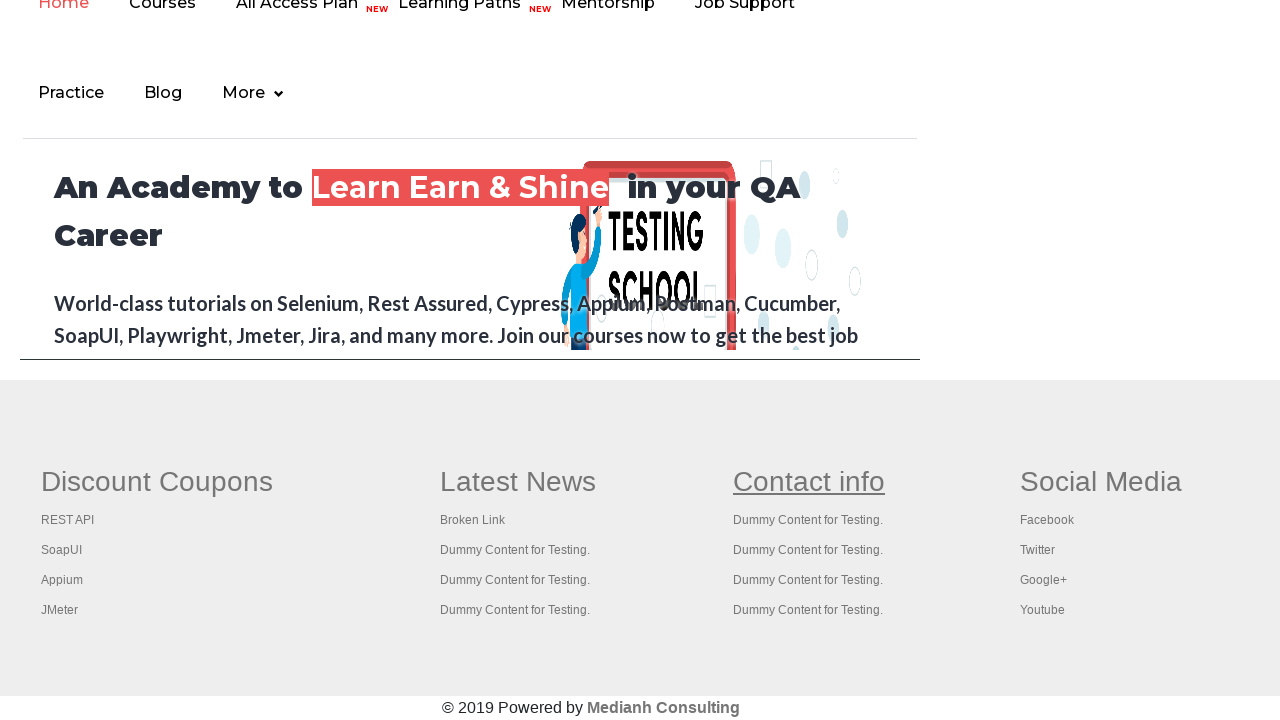

Clicked a footer link to verify it is interactive at (808, 520) on li[class='gf-li'] a >> nth=11
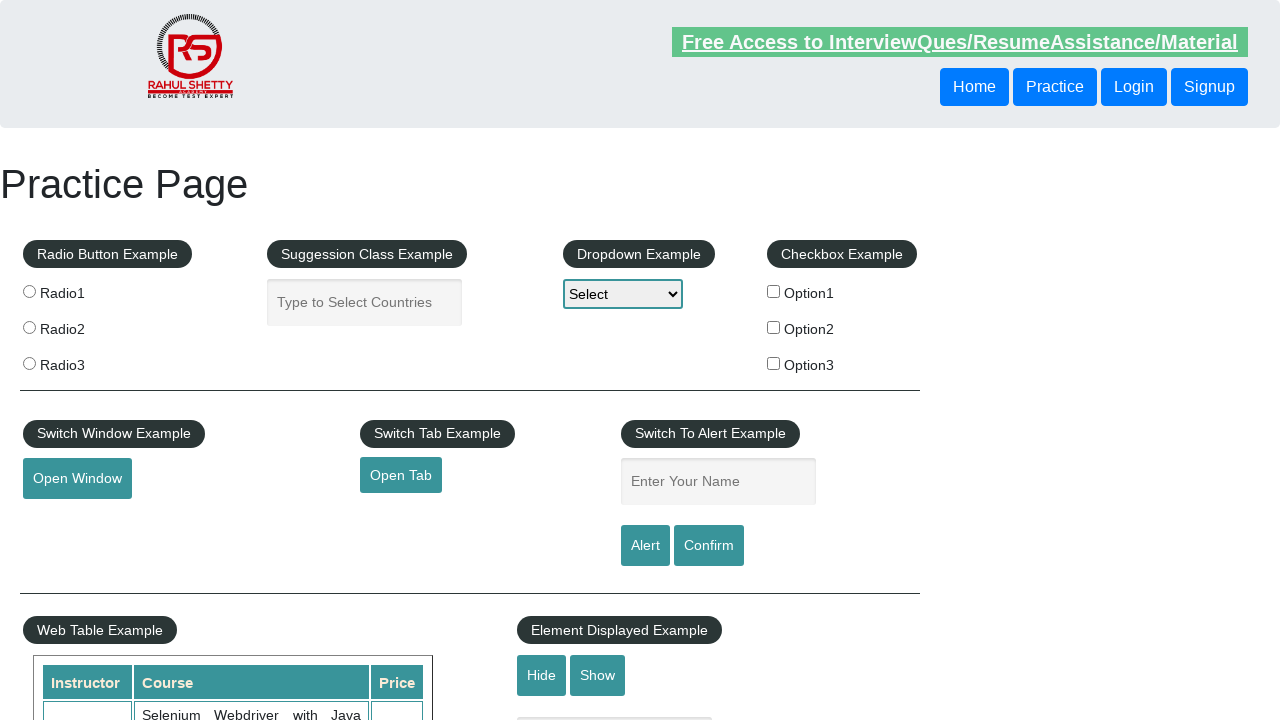

Navigated back to the automation practice page
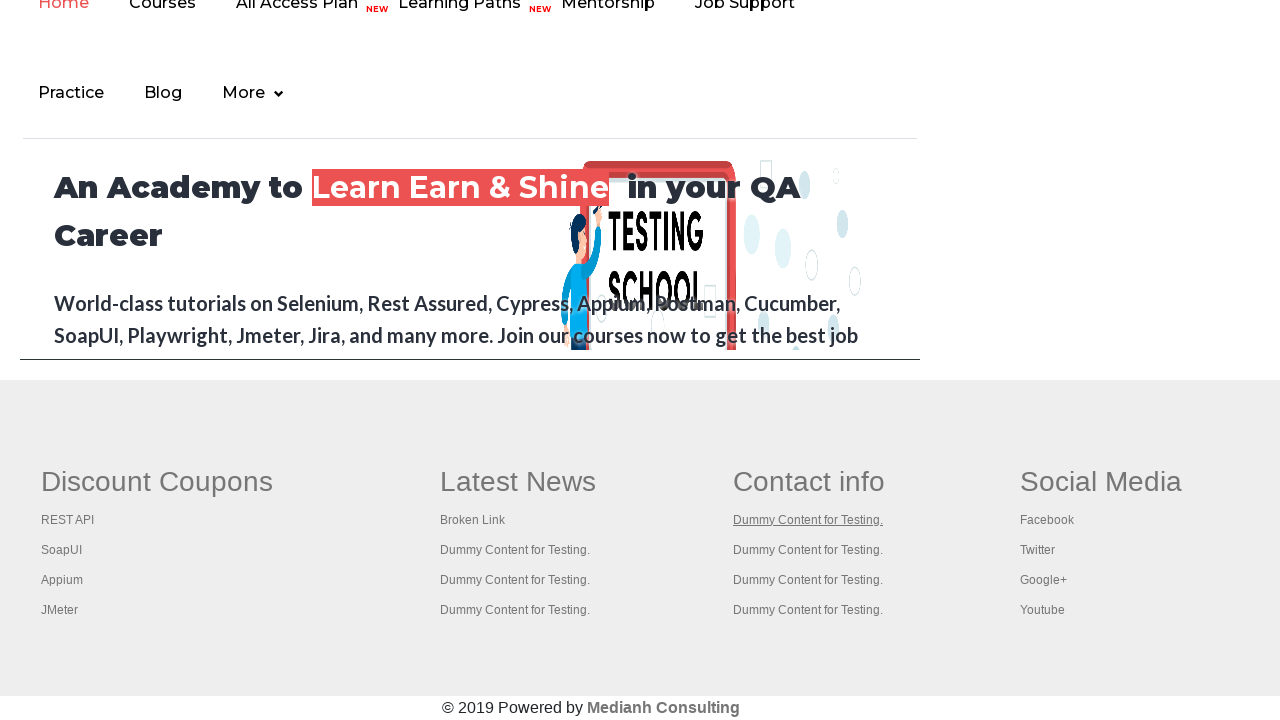

Waited for footer links to reload after navigation
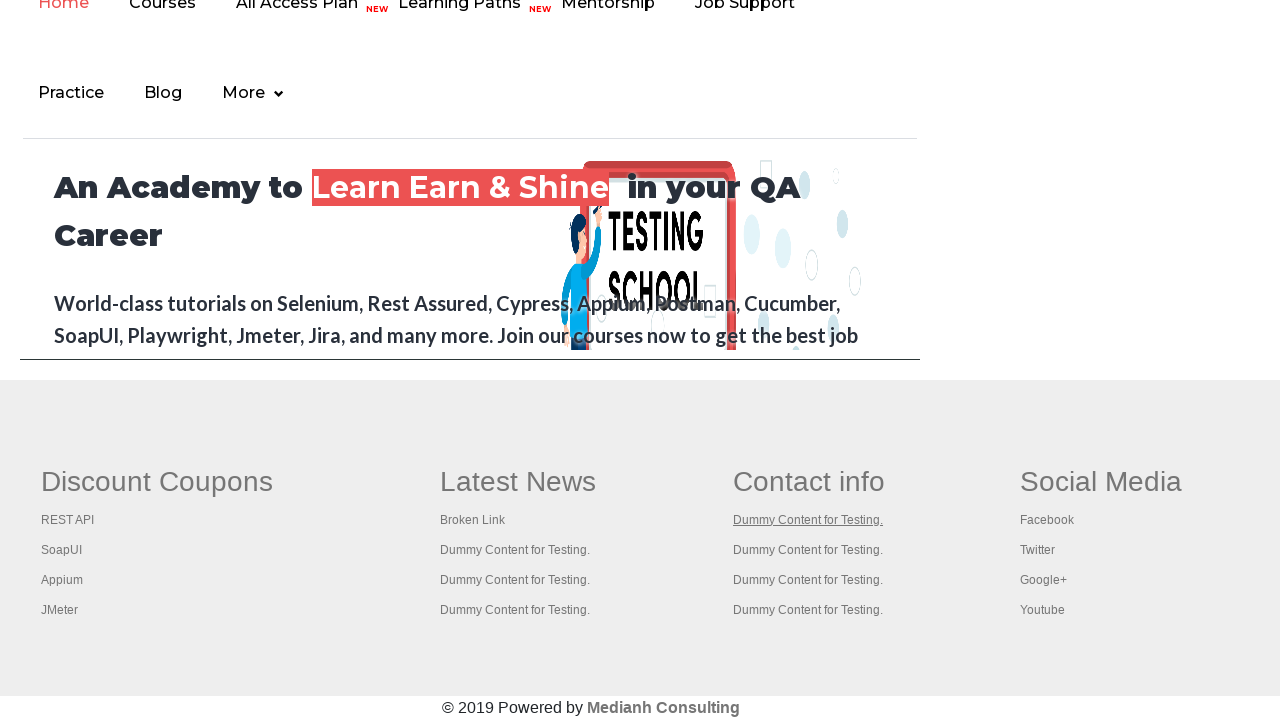

Clicked a footer link to verify it is interactive at (808, 550) on li[class='gf-li'] a >> nth=12
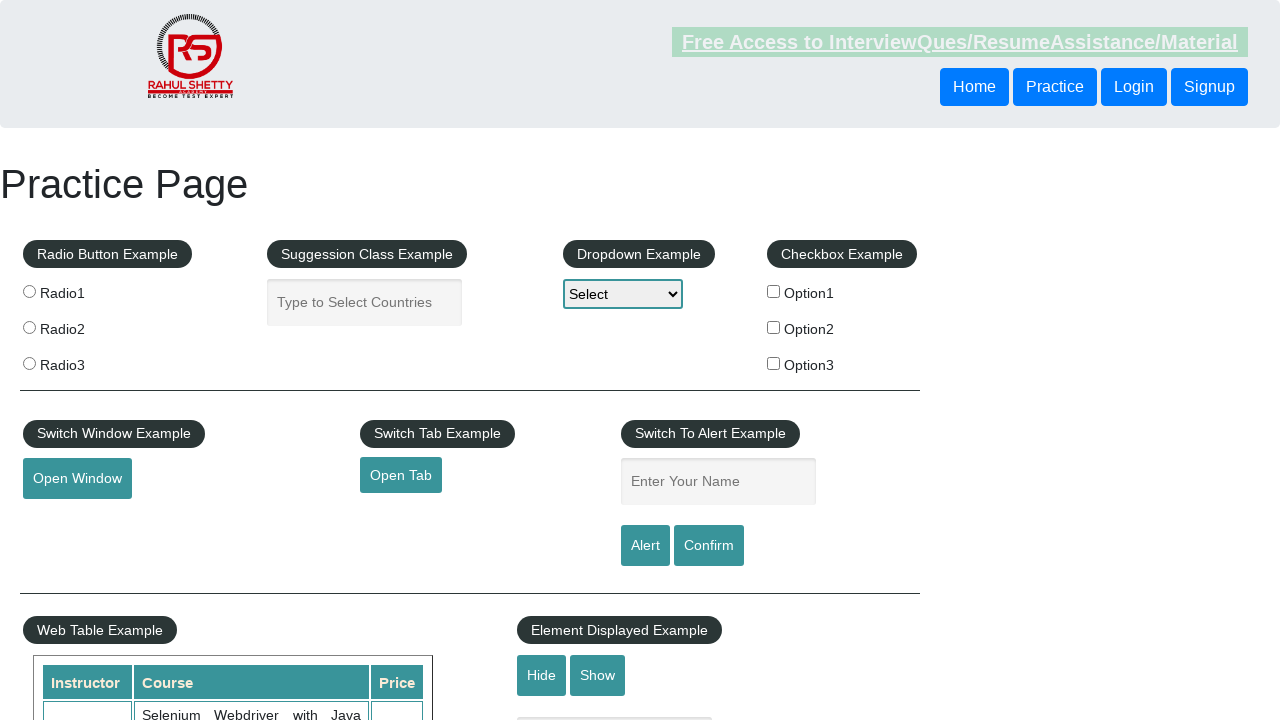

Navigated back to the automation practice page
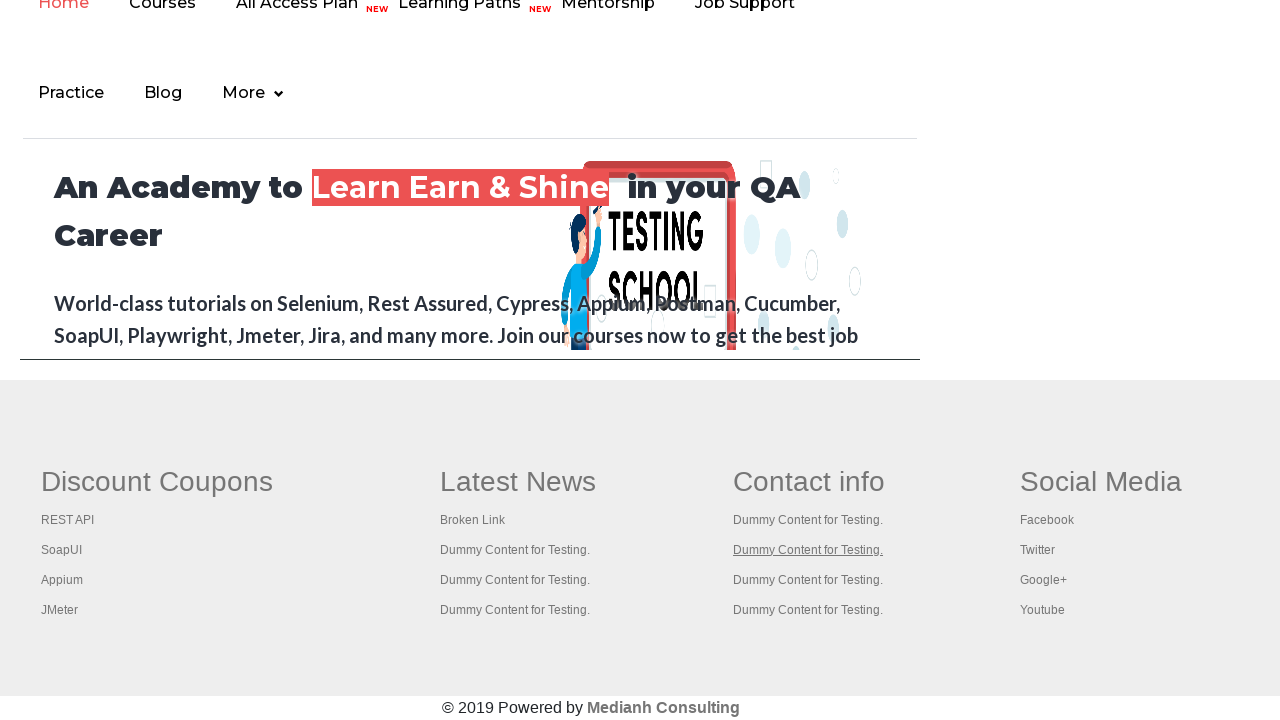

Waited for footer links to reload after navigation
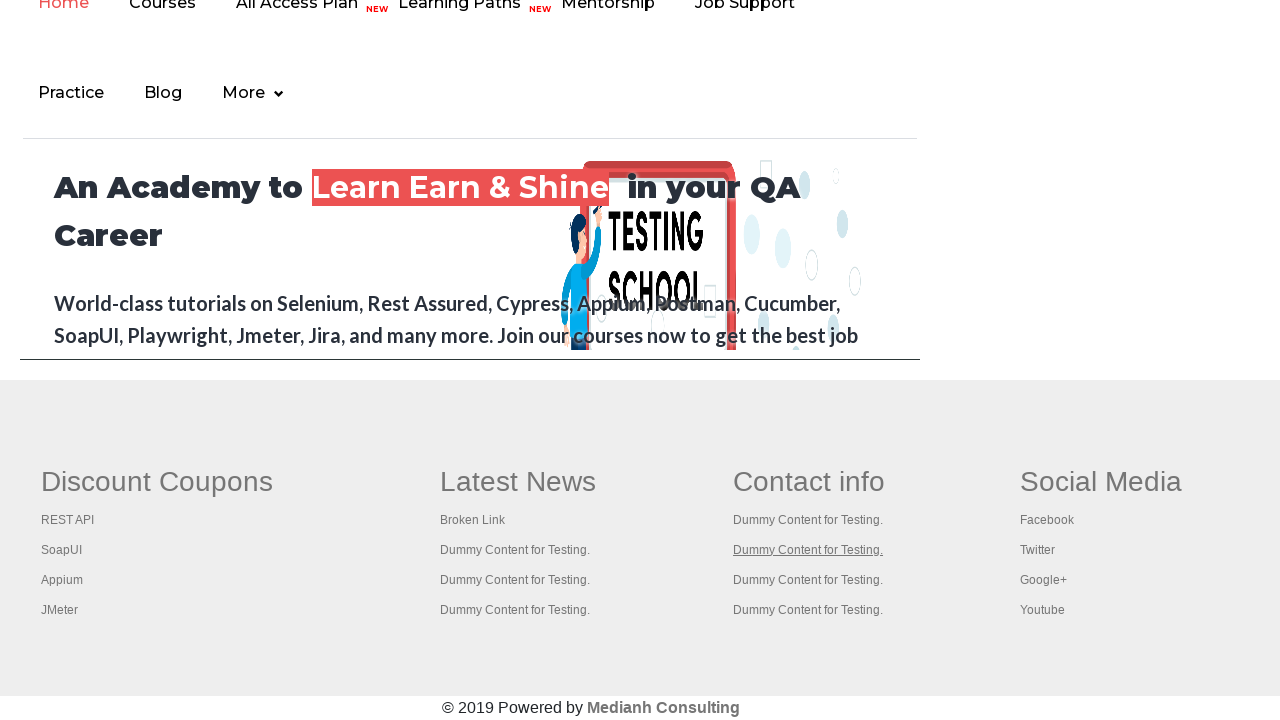

Clicked a footer link to verify it is interactive at (808, 580) on li[class='gf-li'] a >> nth=13
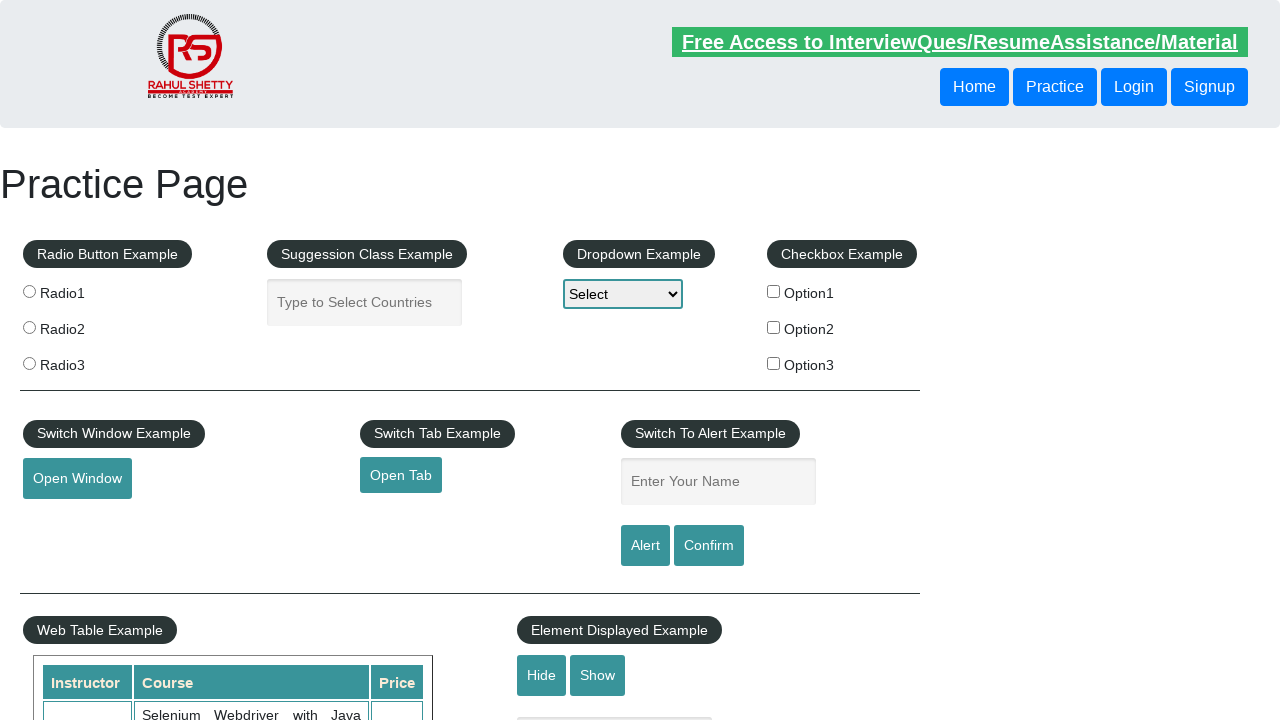

Navigated back to the automation practice page
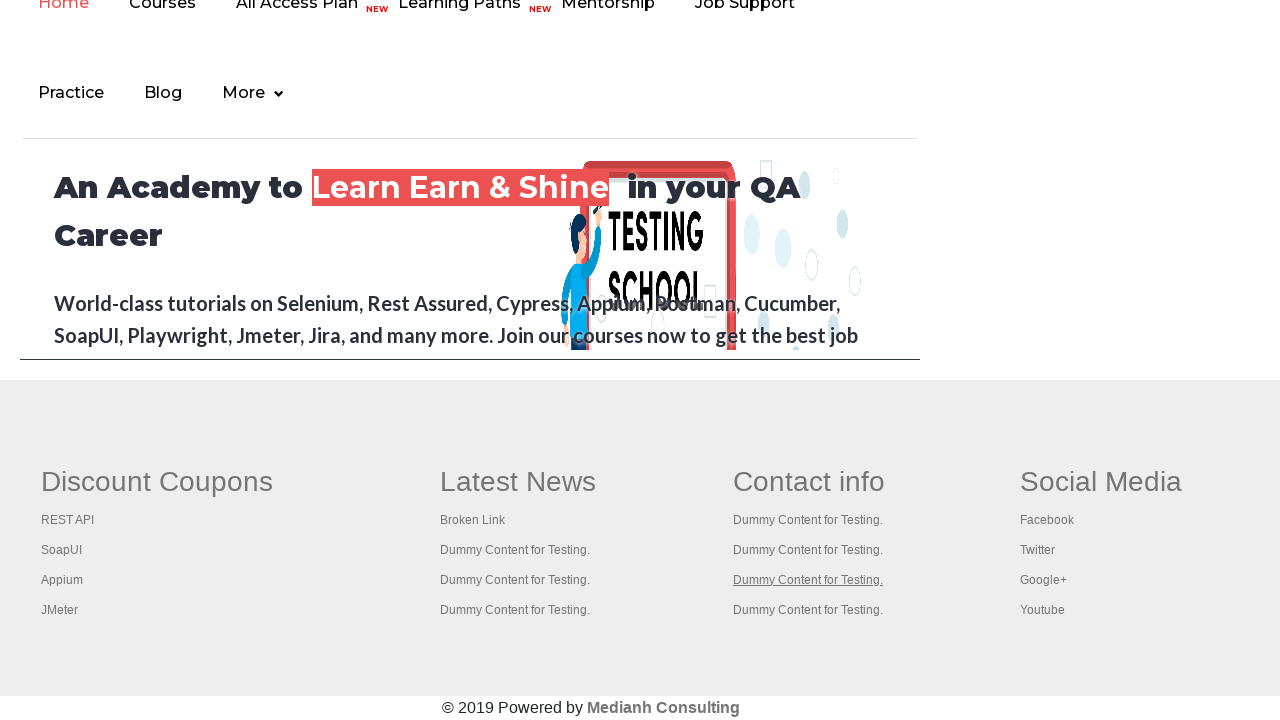

Waited for footer links to reload after navigation
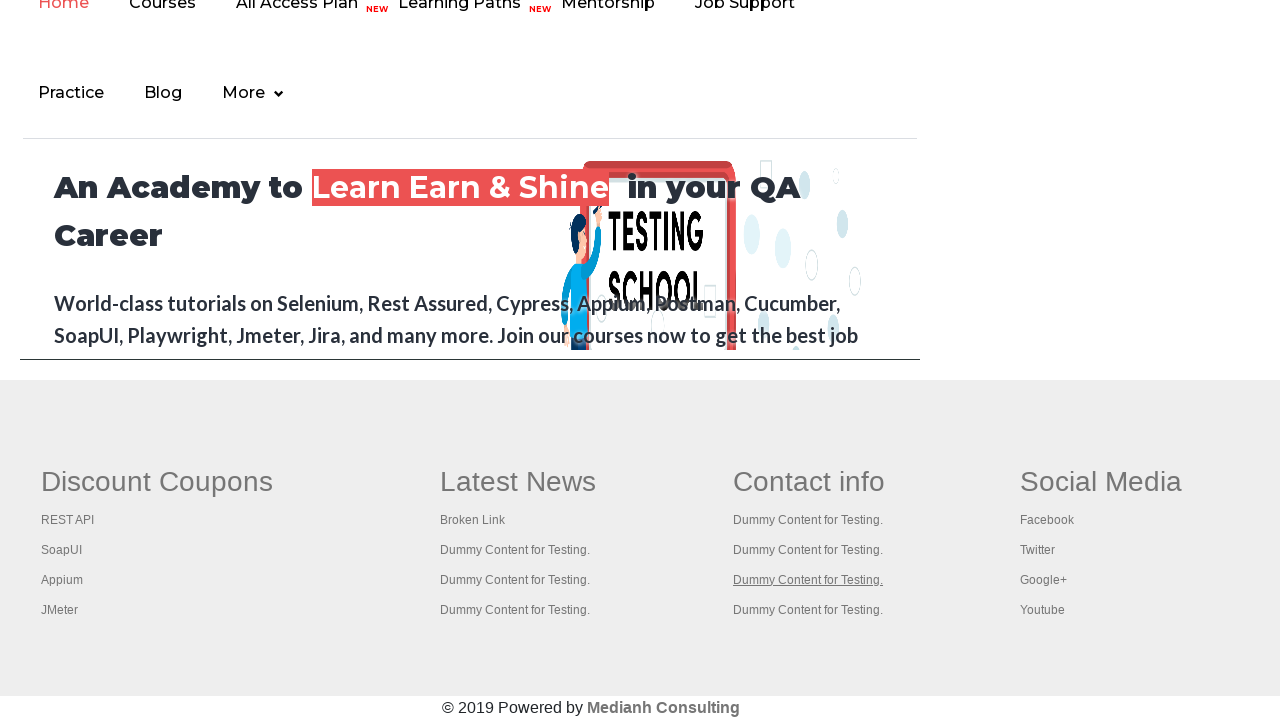

Clicked a footer link to verify it is interactive at (808, 610) on li[class='gf-li'] a >> nth=14
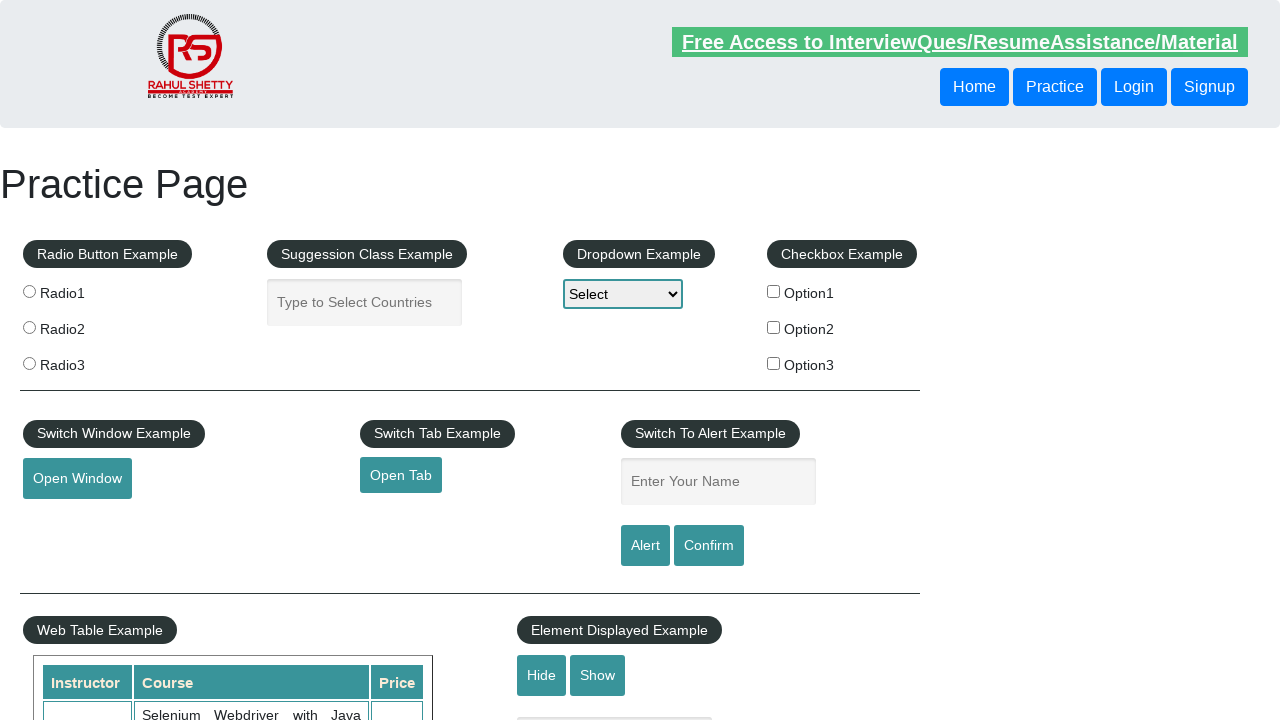

Navigated back to the automation practice page
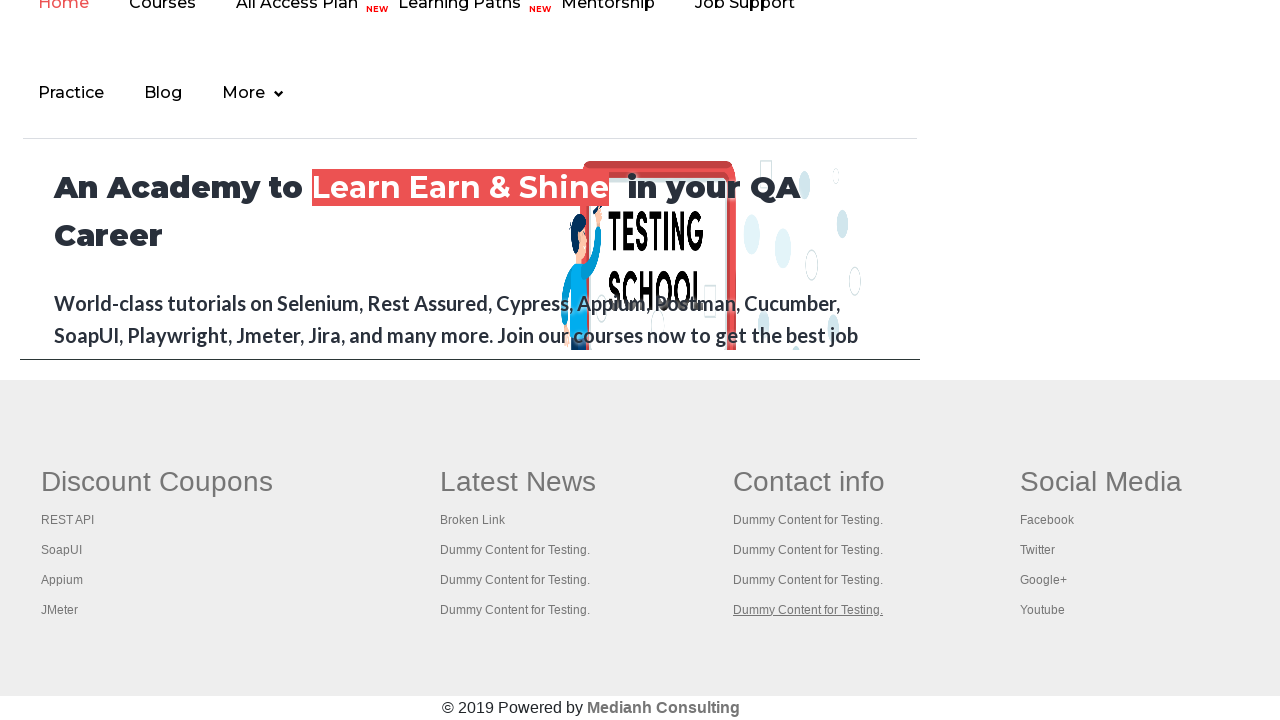

Waited for footer links to reload after navigation
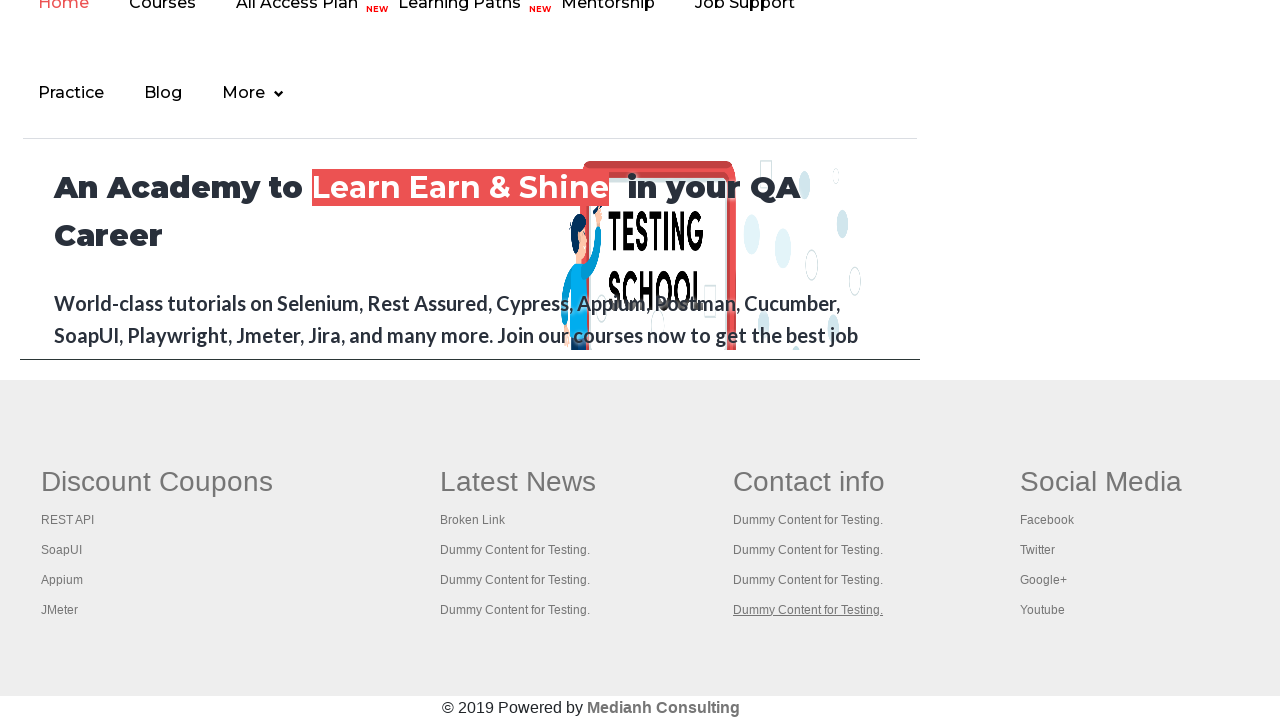

Clicked a footer link to verify it is interactive at (1101, 482) on li[class='gf-li'] a >> nth=15
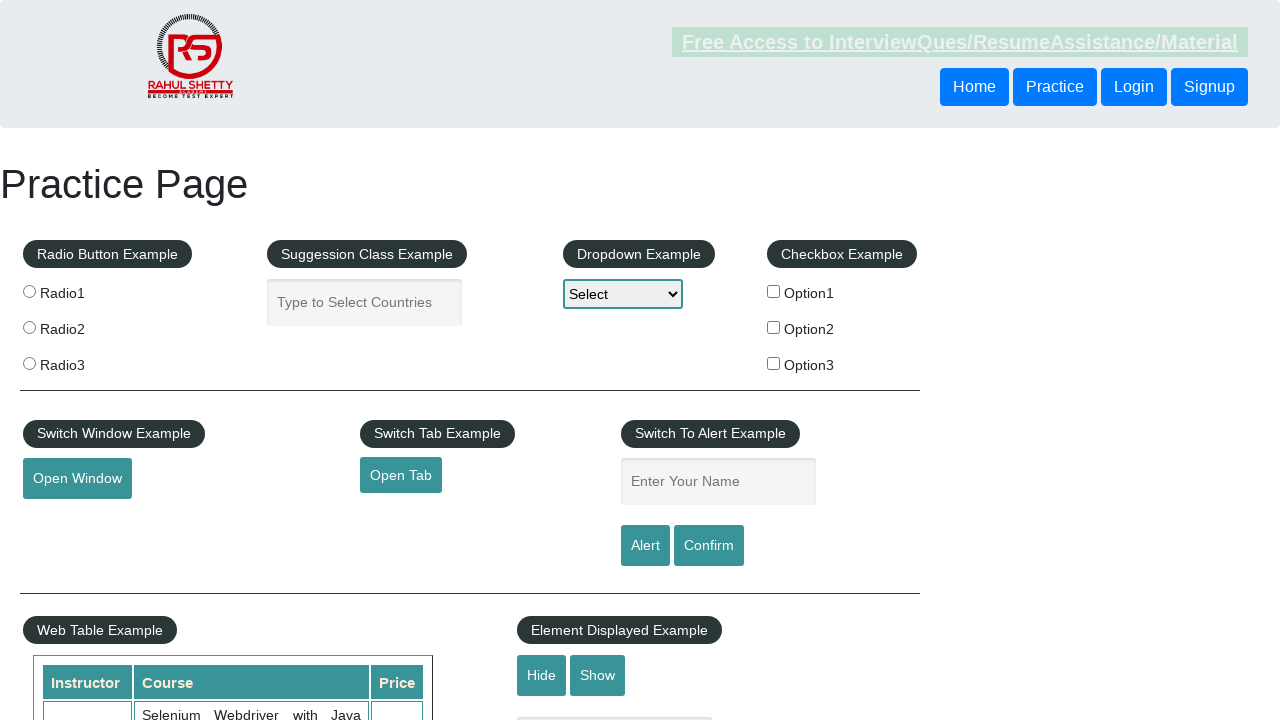

Navigated back to the automation practice page
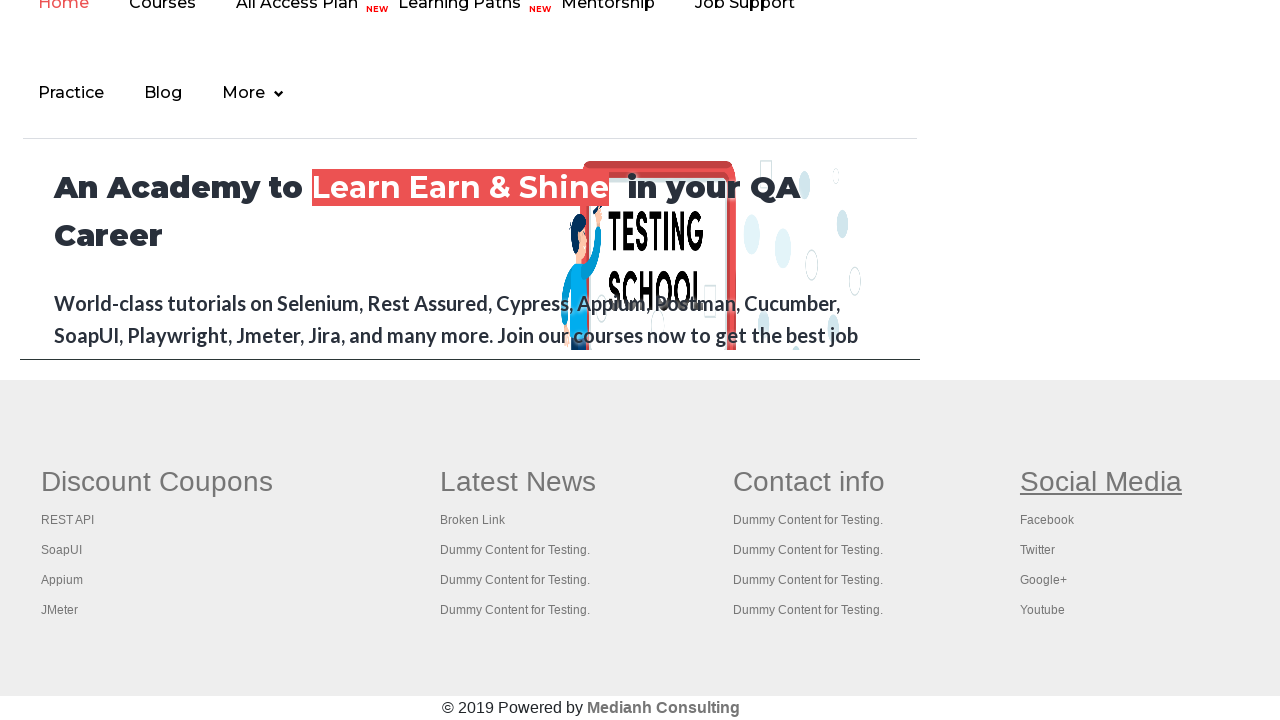

Waited for footer links to reload after navigation
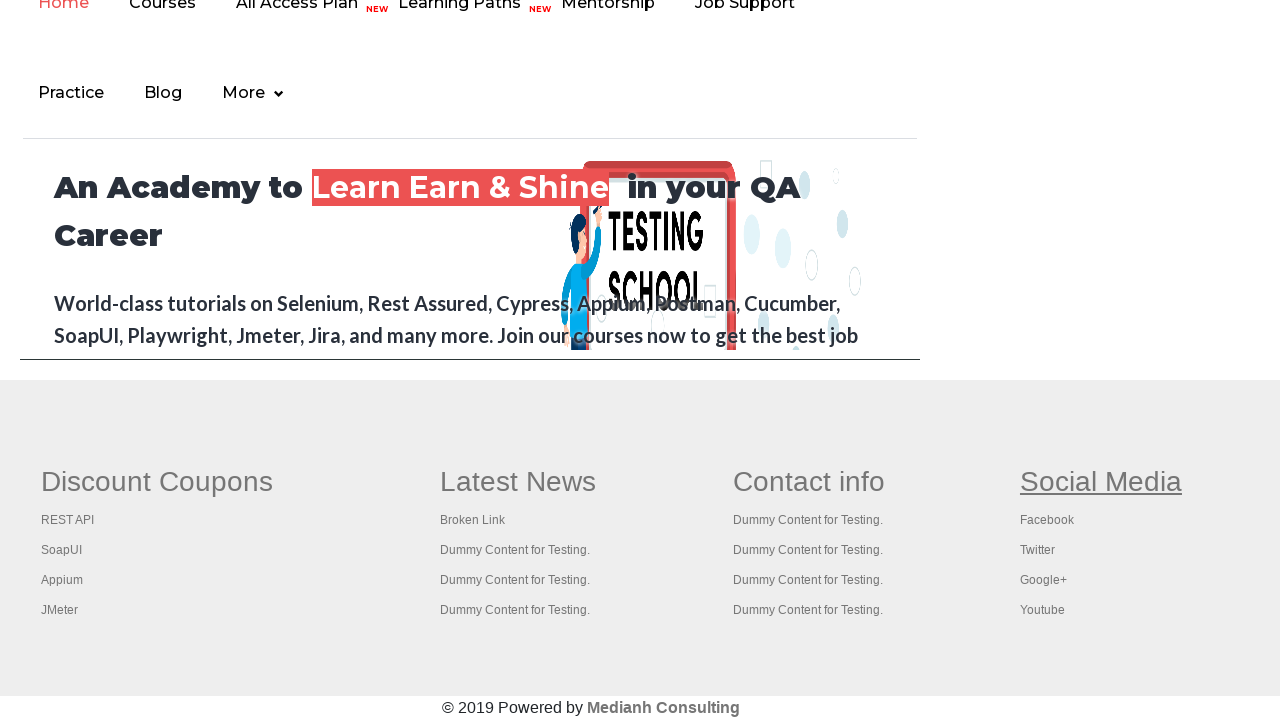

Clicked a footer link to verify it is interactive at (1047, 520) on li[class='gf-li'] a >> nth=16
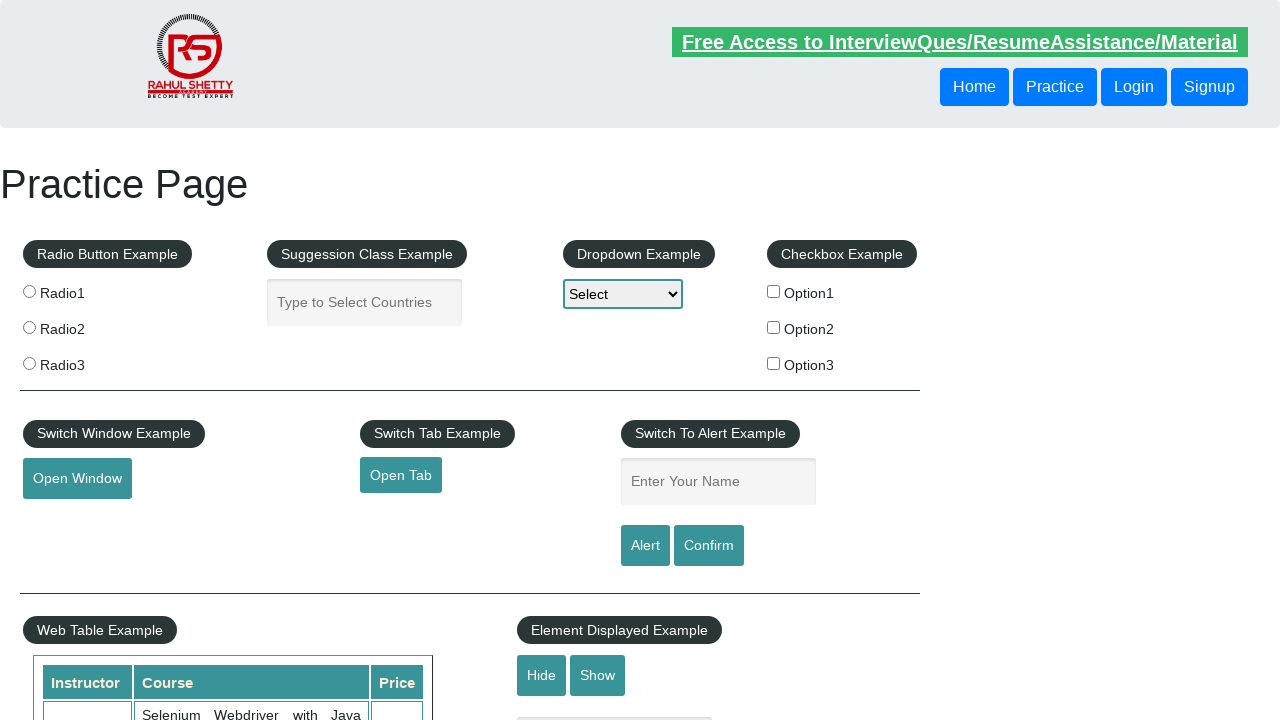

Navigated back to the automation practice page
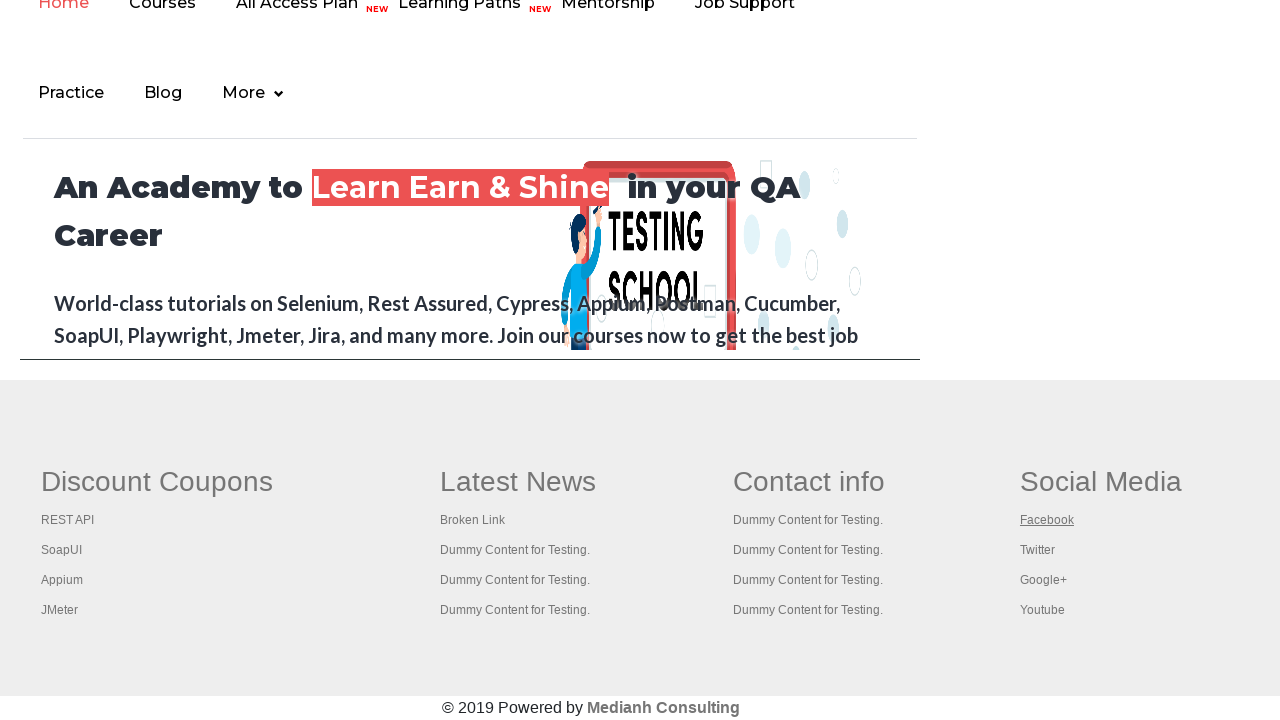

Waited for footer links to reload after navigation
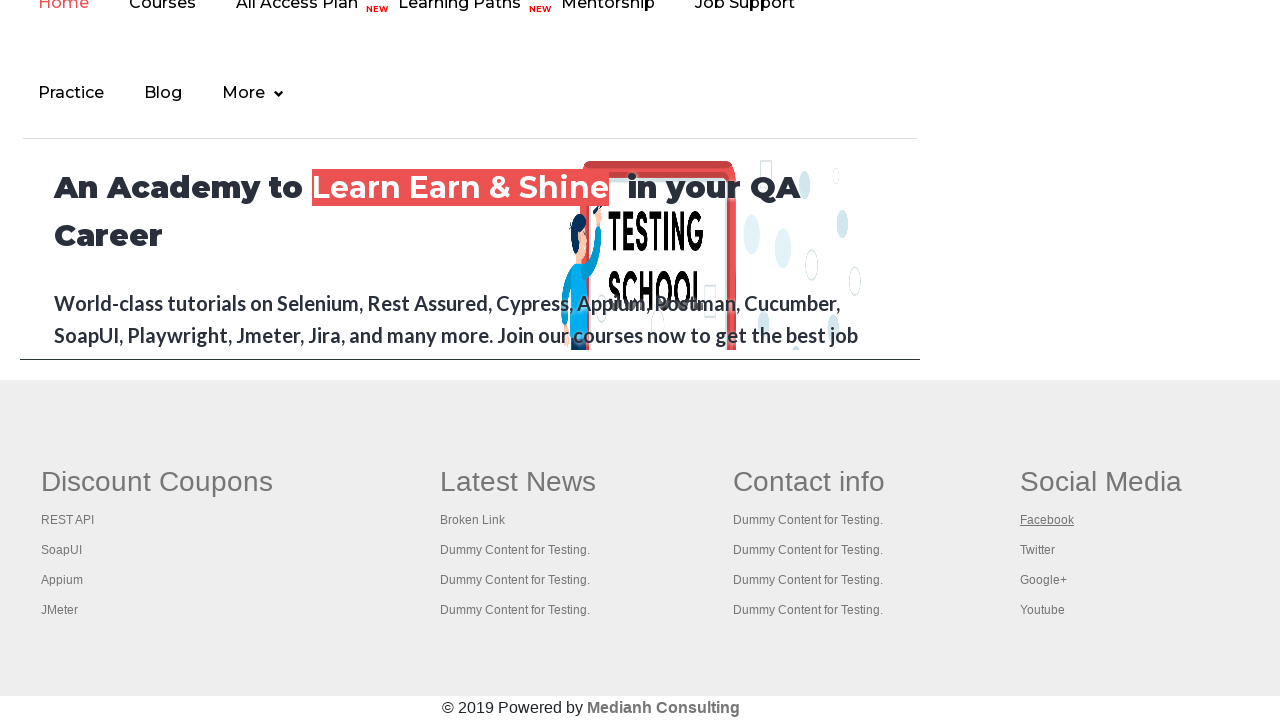

Clicked a footer link to verify it is interactive at (1037, 550) on li[class='gf-li'] a >> nth=17
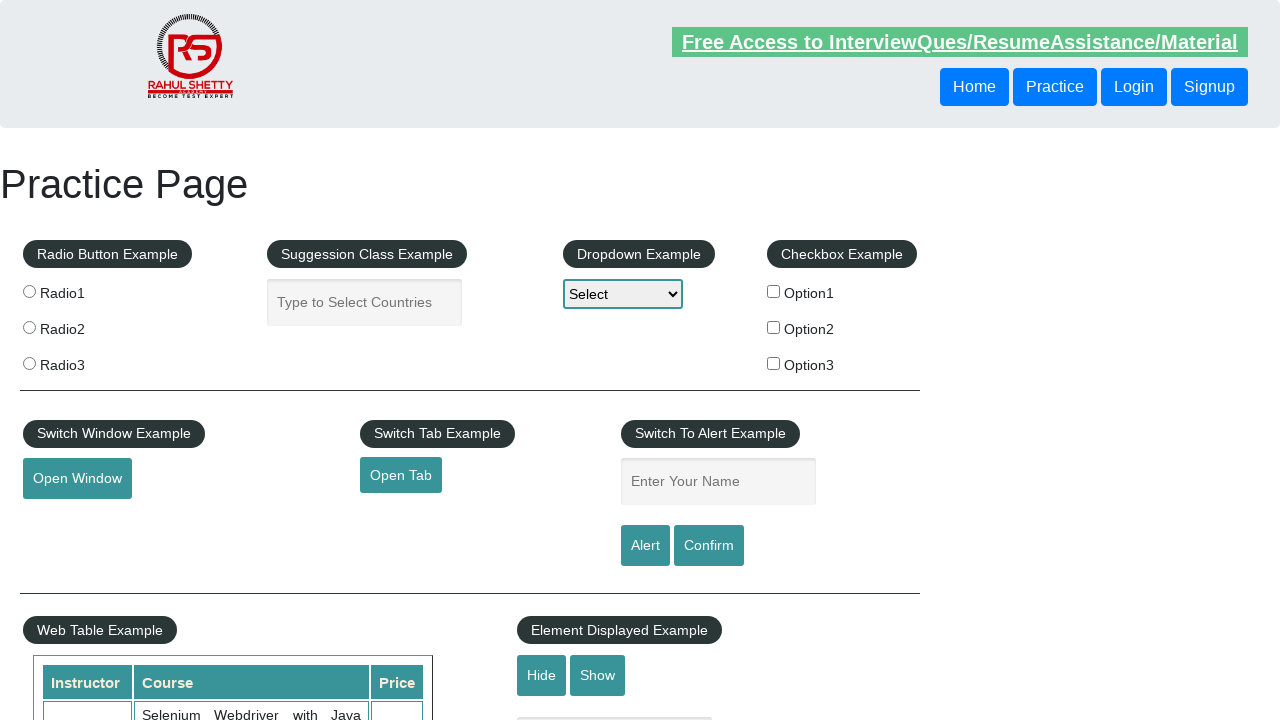

Navigated back to the automation practice page
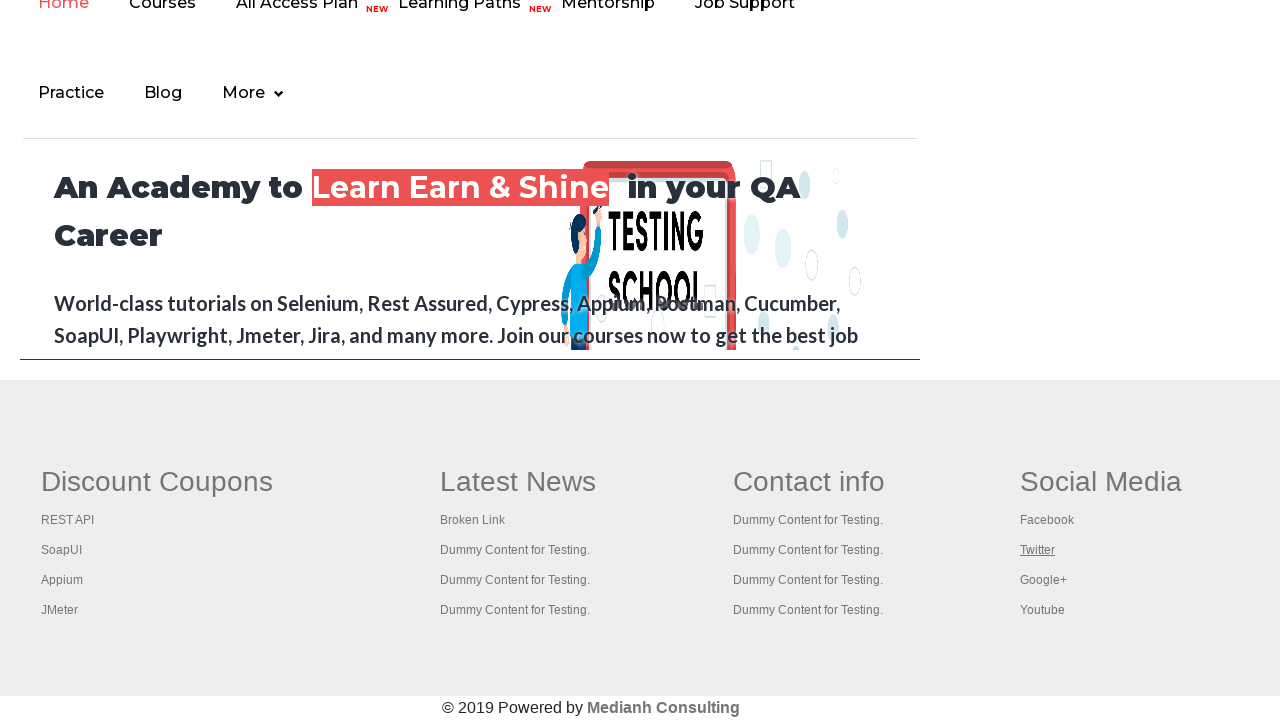

Waited for footer links to reload after navigation
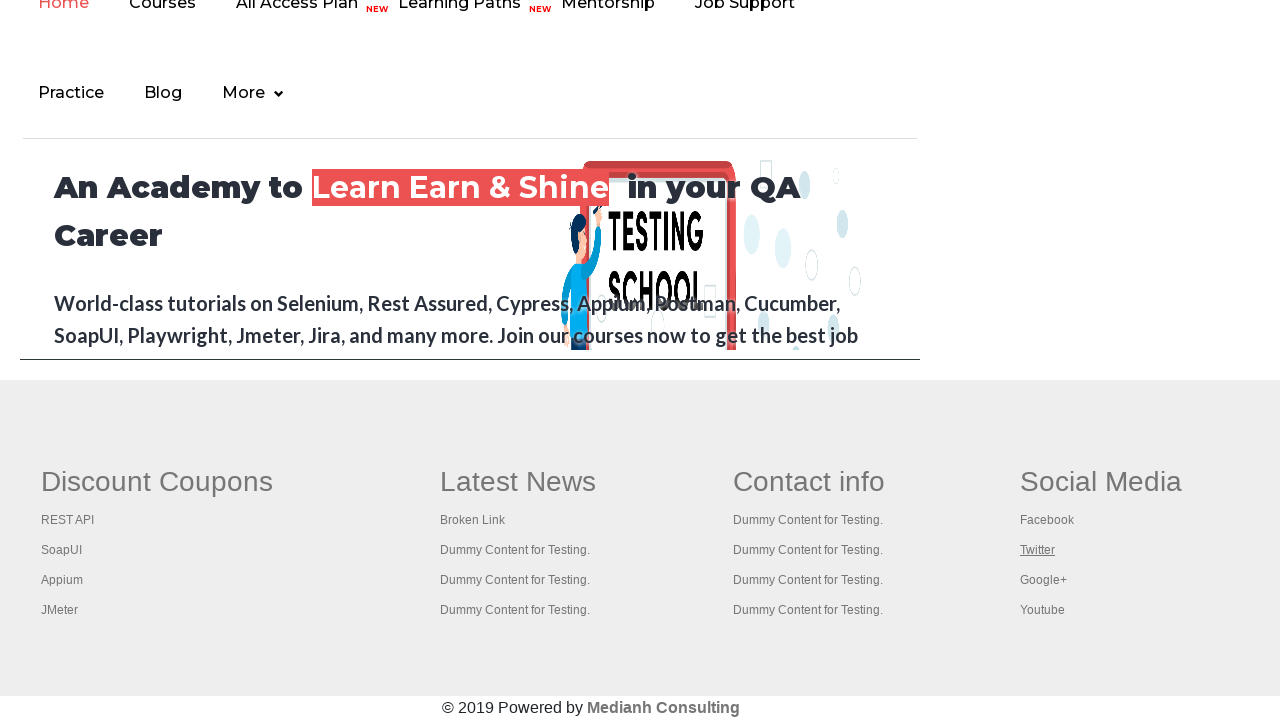

Clicked a footer link to verify it is interactive at (1043, 580) on li[class='gf-li'] a >> nth=18
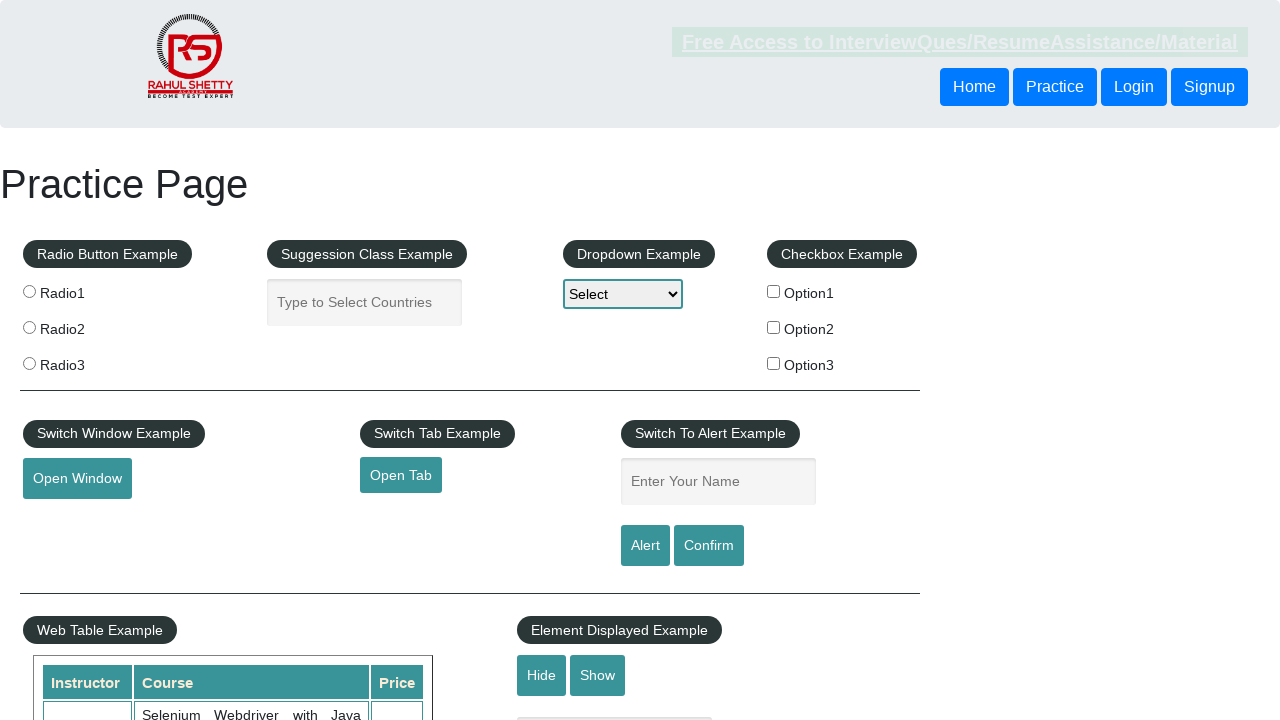

Navigated back to the automation practice page
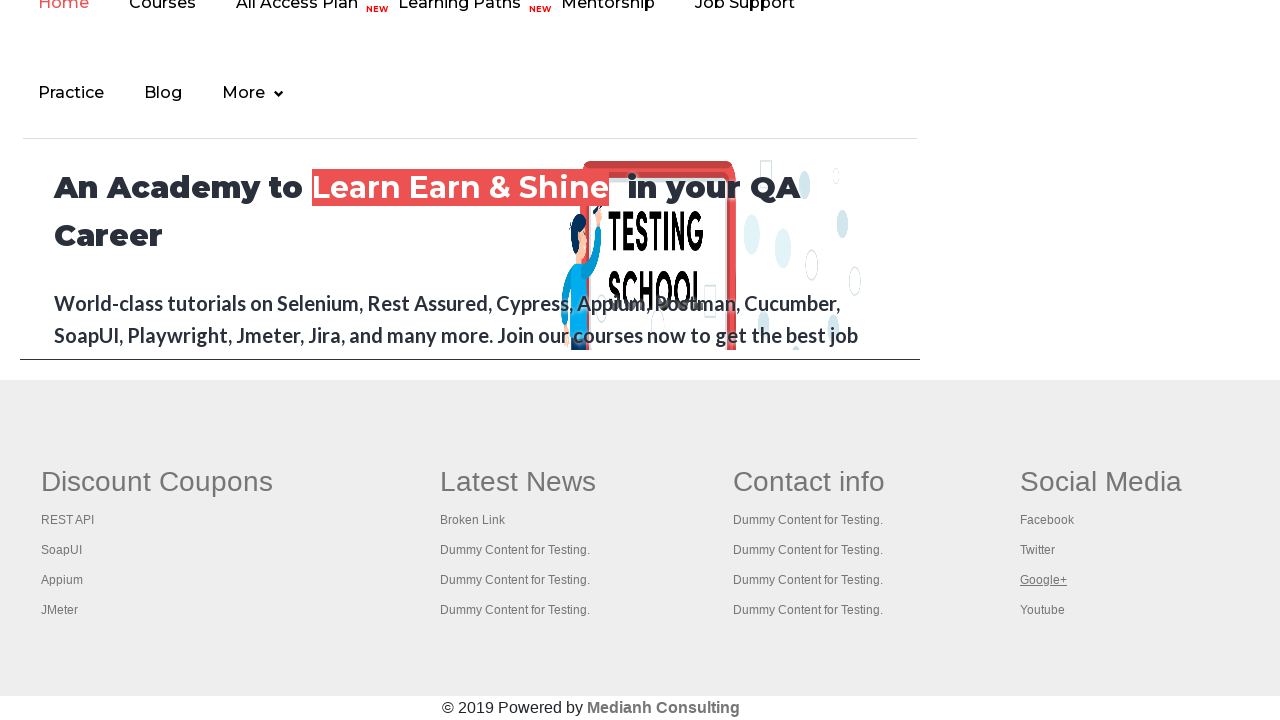

Waited for footer links to reload after navigation
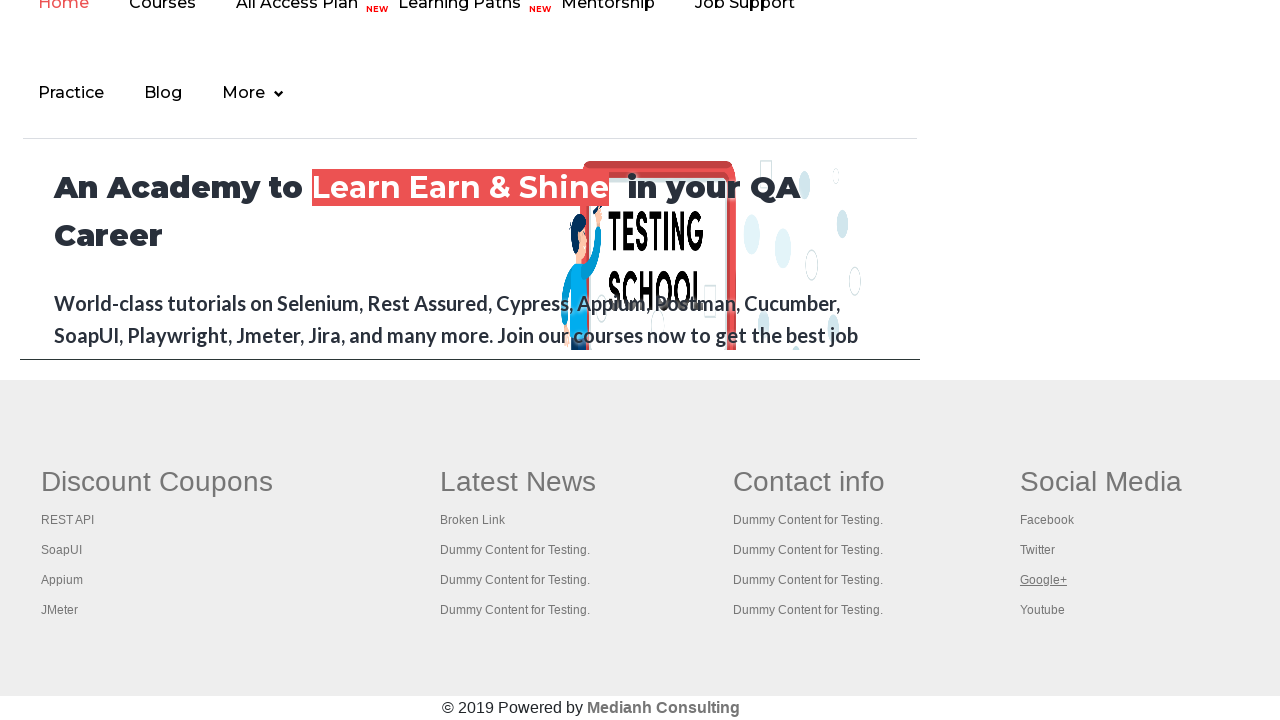

Clicked a footer link to verify it is interactive at (1042, 610) on li[class='gf-li'] a >> nth=19
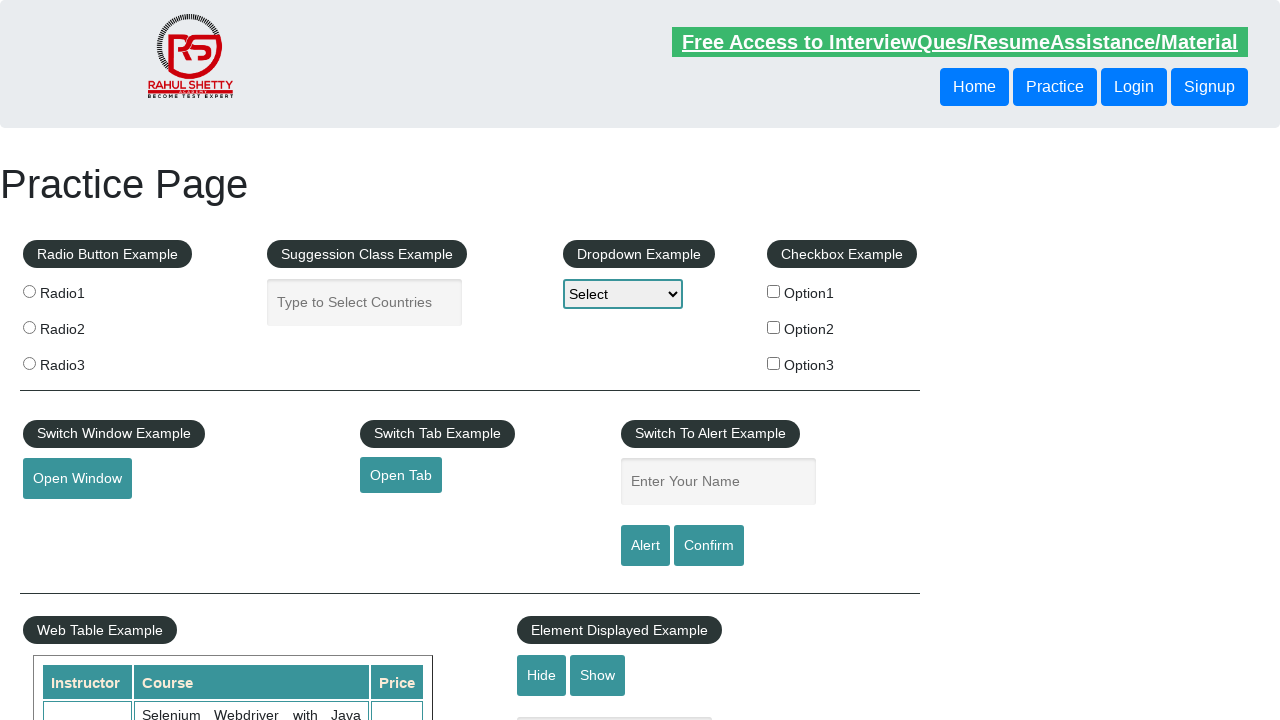

Navigated back to the automation practice page
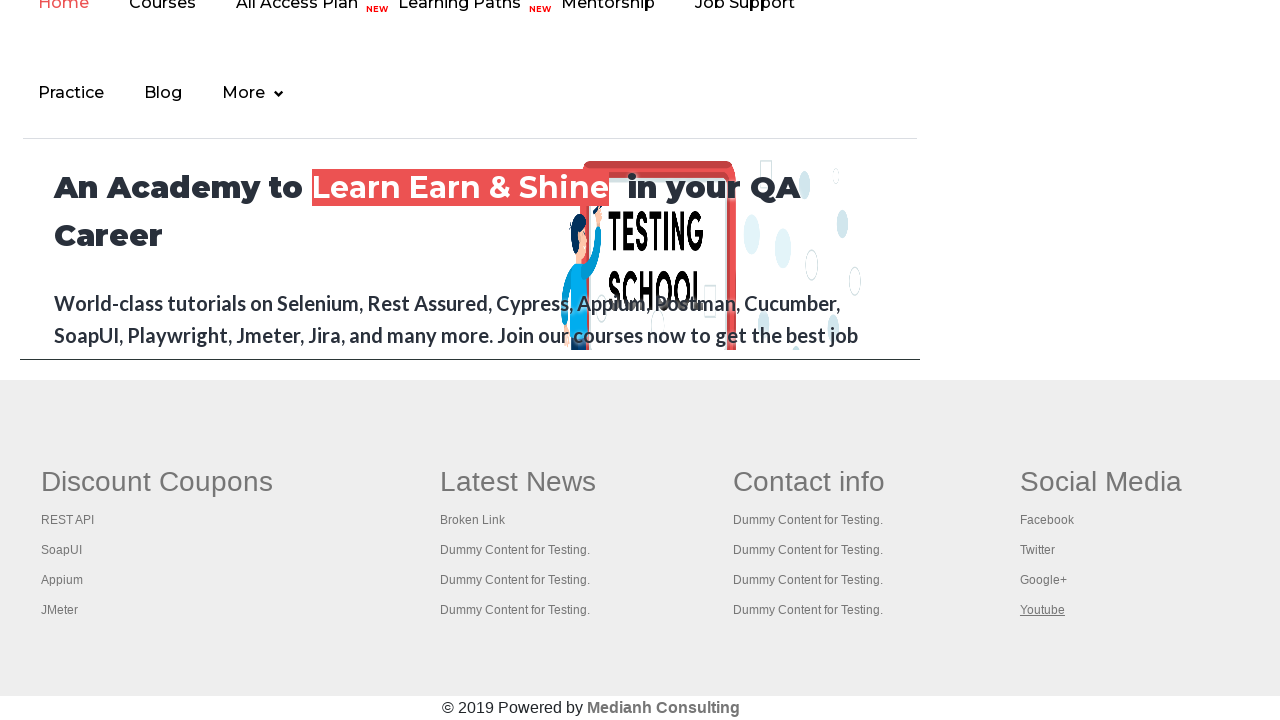

Waited for footer links to reload after navigation
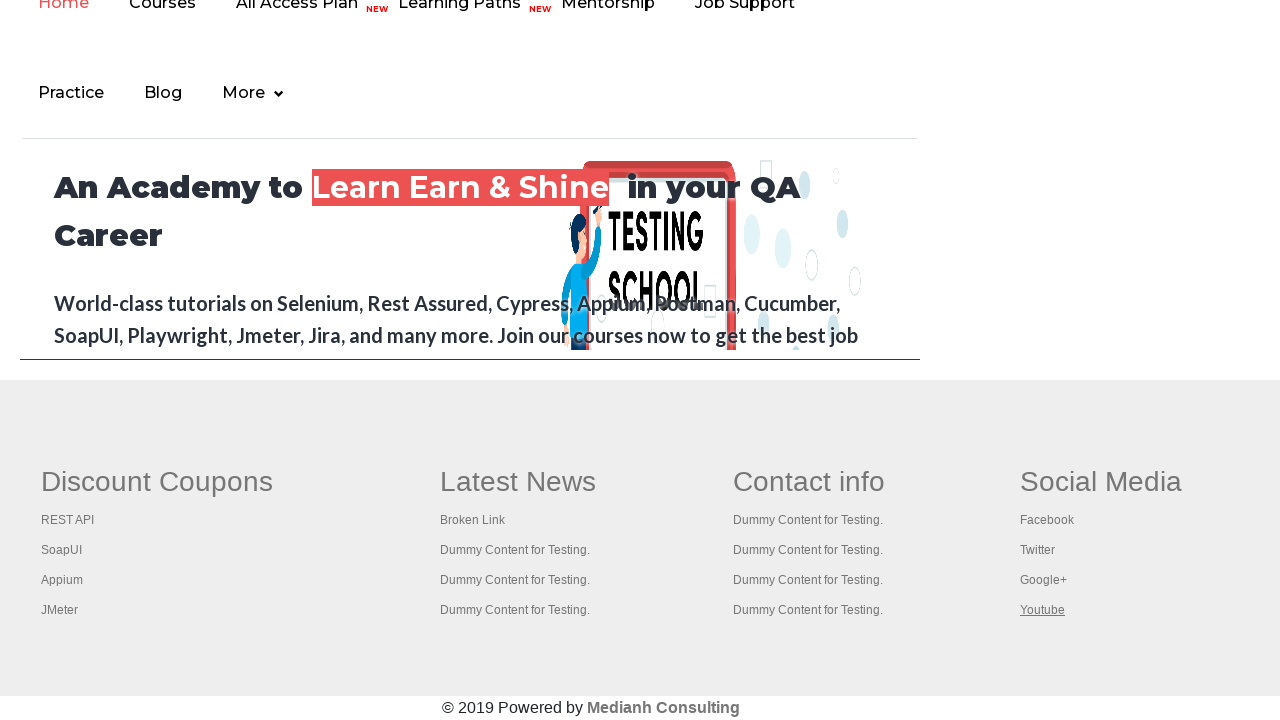

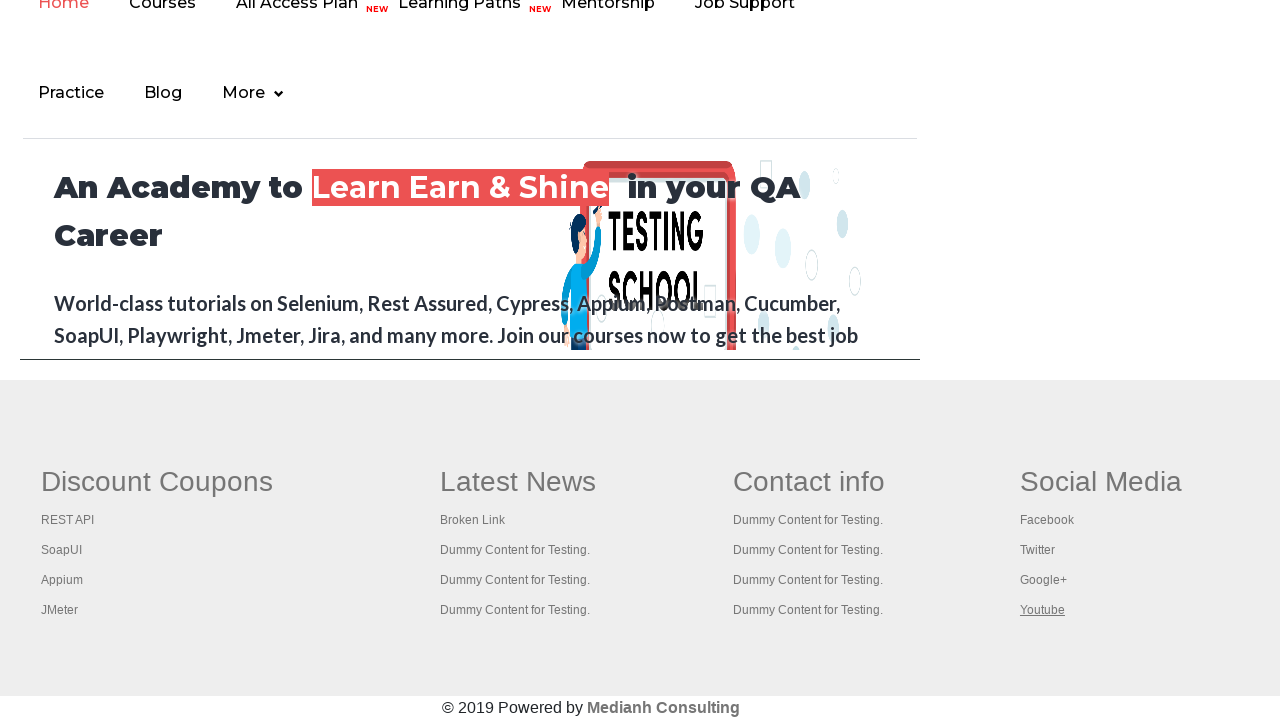